Tests e-commerce functionality by adding multiple products to cart, proceeding to checkout, and applying a promo code

Starting URL: https://rahulshettyacademy.com/seleniumPractise/

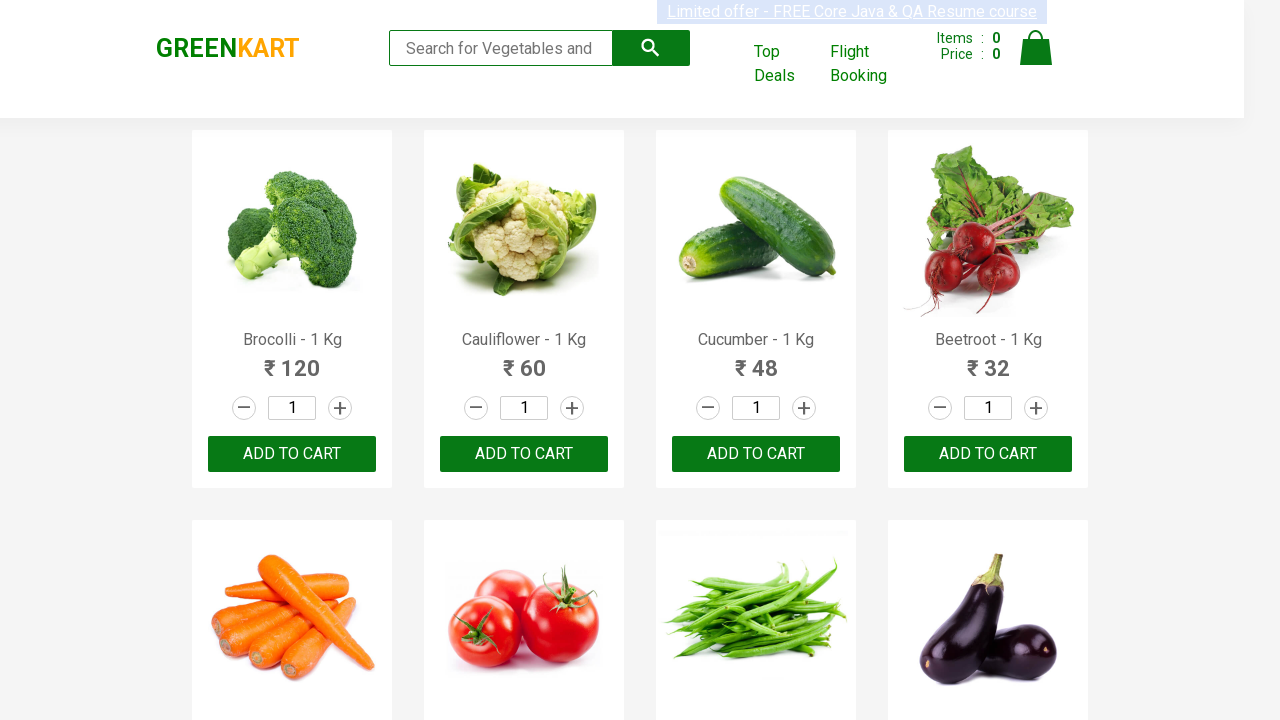

Located all product elements on the page
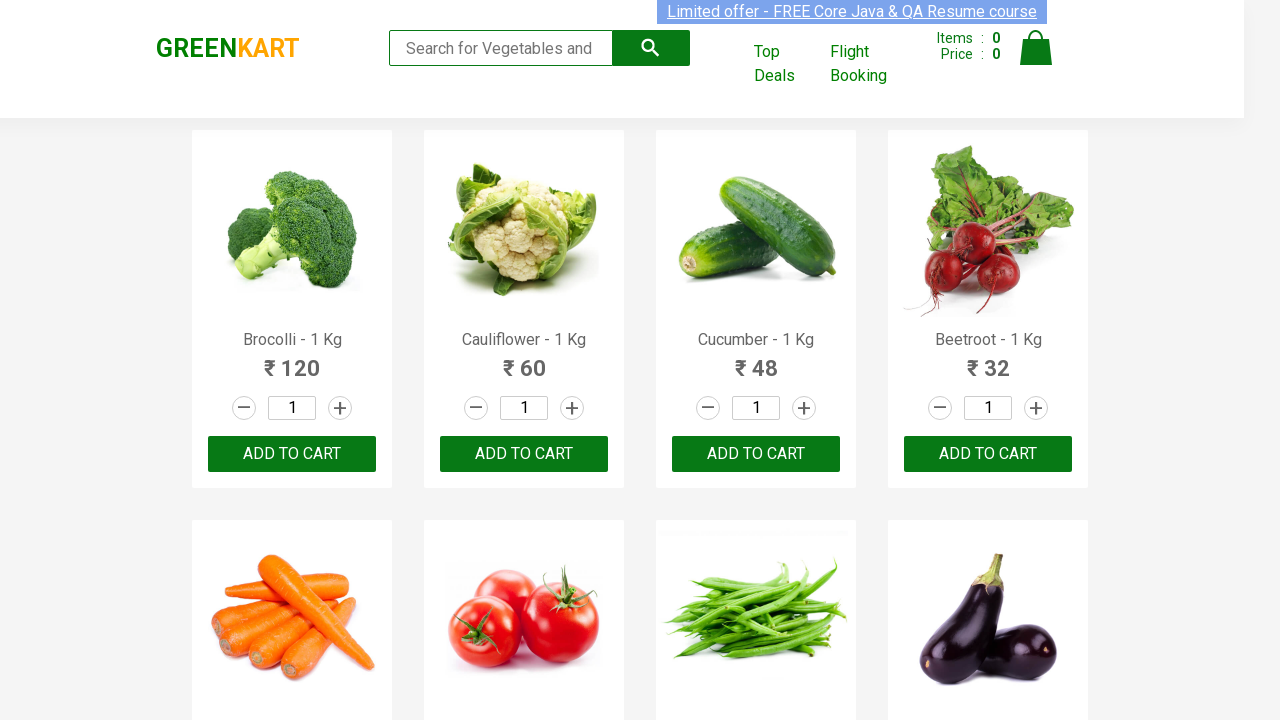

Retrieved text from product element 1
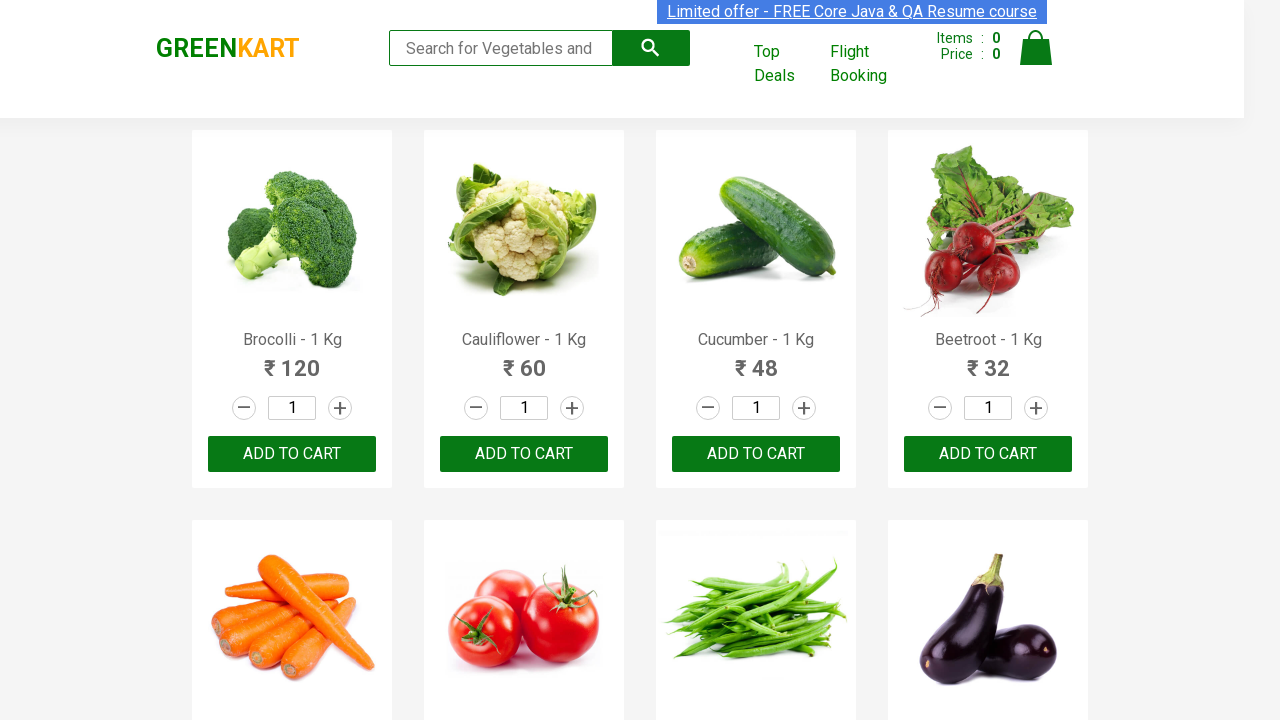

Retrieved text from product element 2
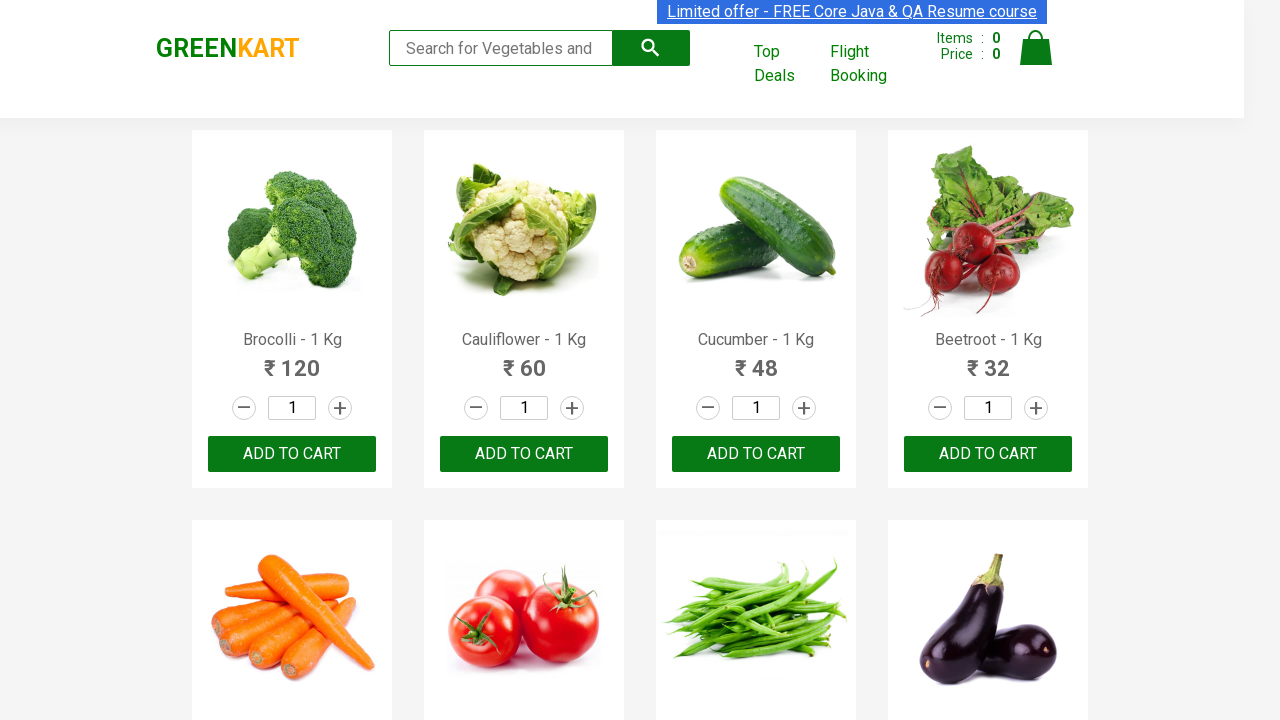

Retrieved text from product element 3
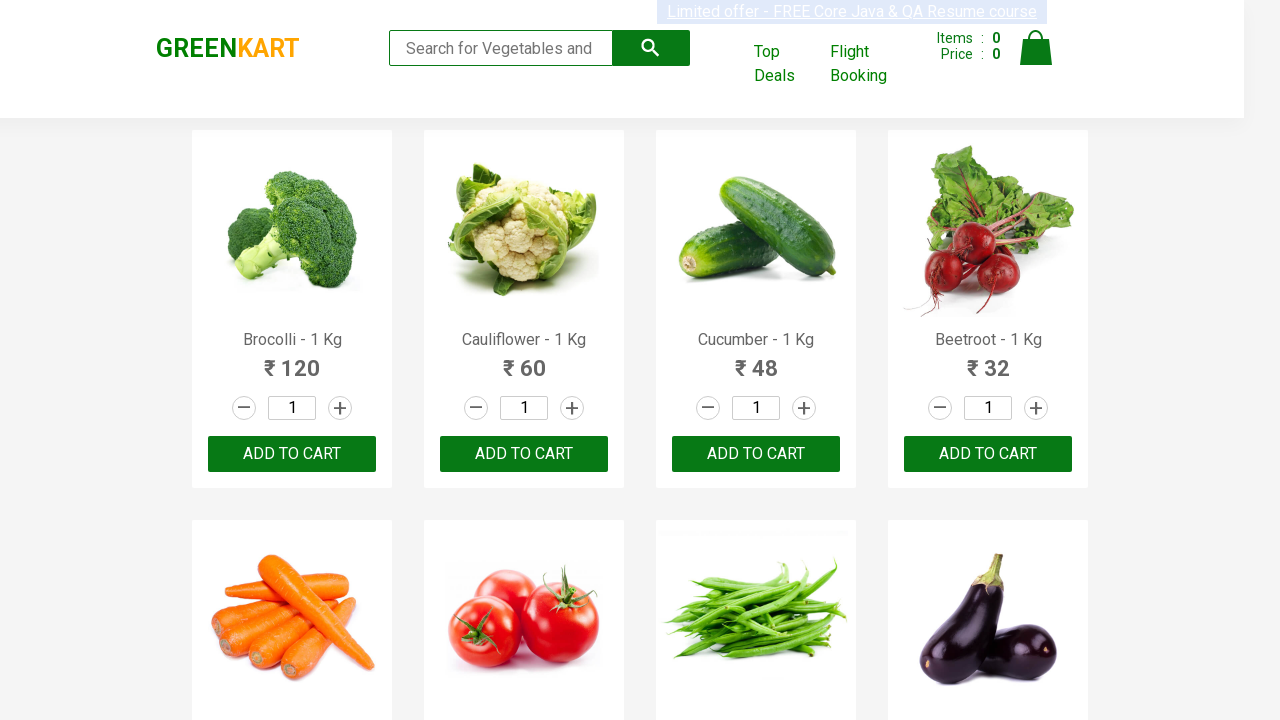

Added 'Cucumber' to cart at (756, 454) on xpath=//div[@class='product-action']/button >> nth=2
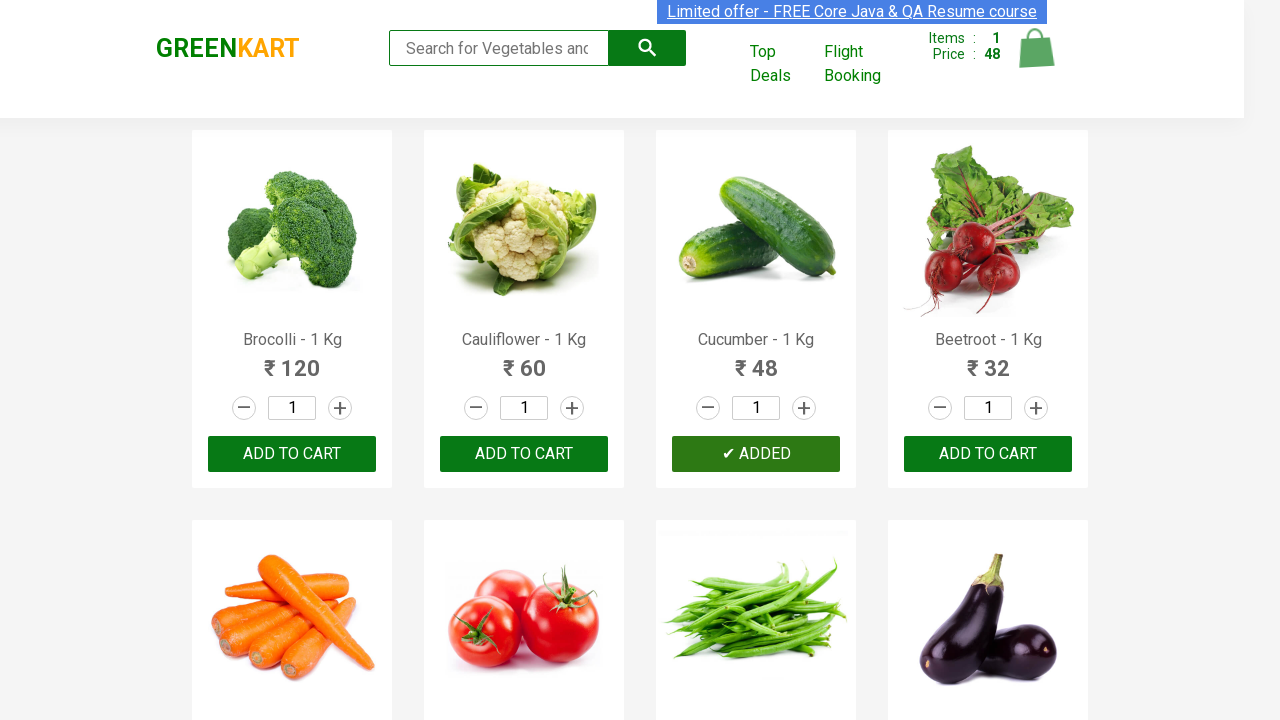

Retrieved text from product element 4
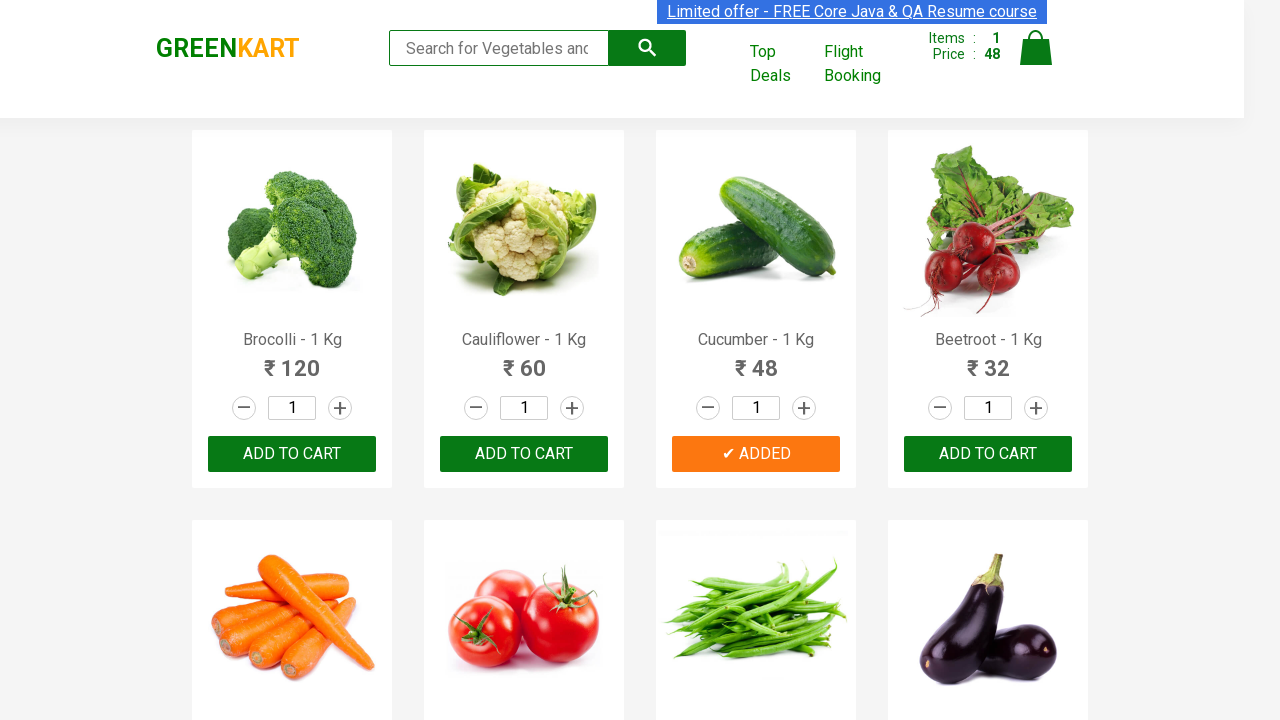

Retrieved text from product element 5
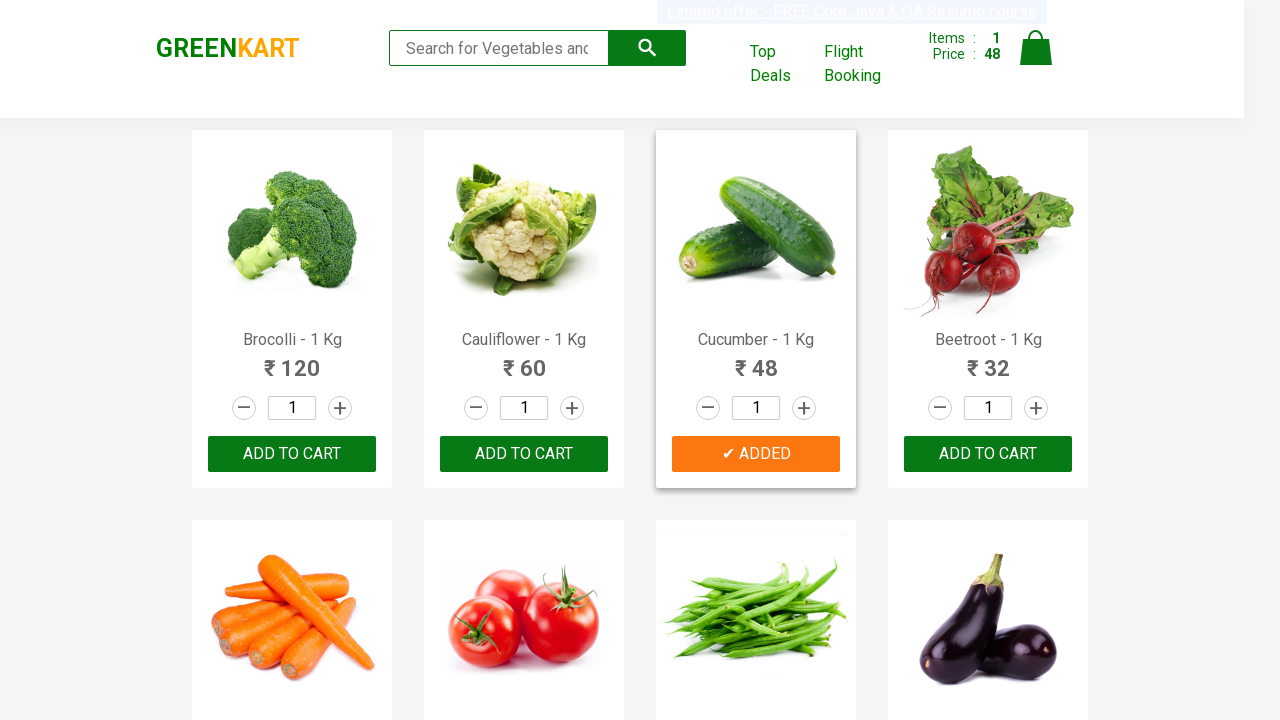

Added 'Carrot' to cart at (292, 360) on xpath=//div[@class='product-action']/button >> nth=4
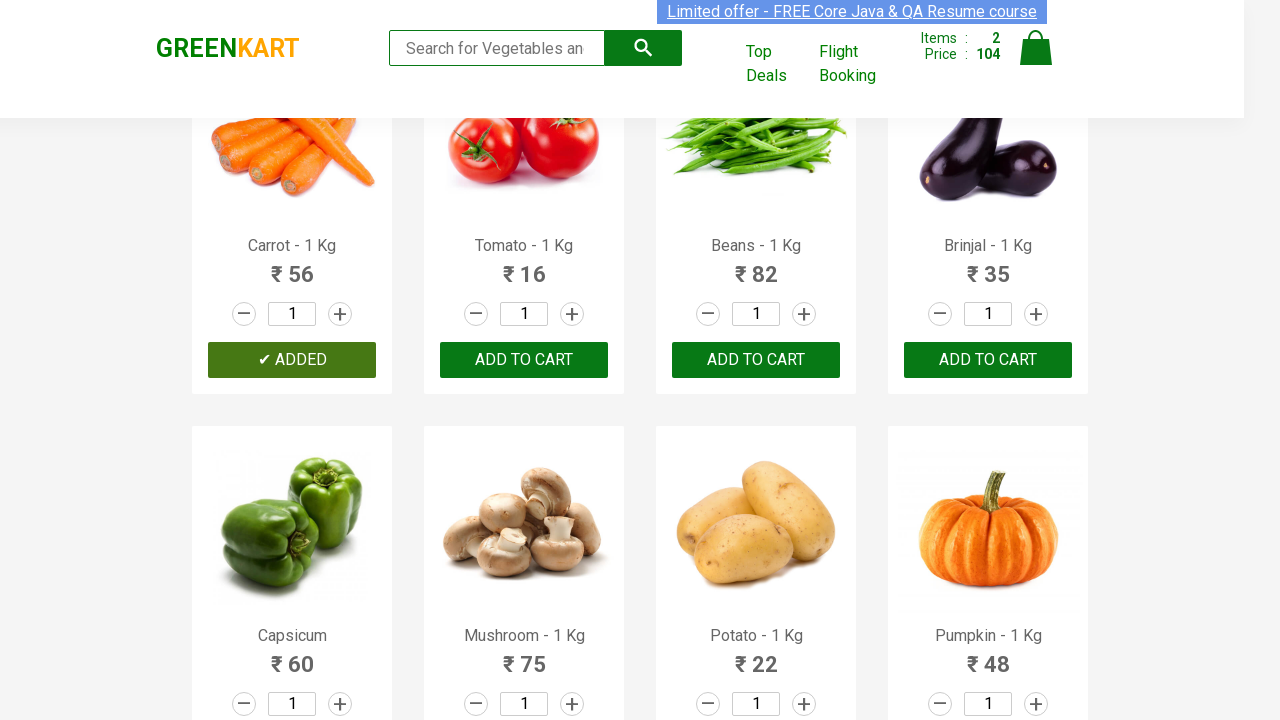

Retrieved text from product element 6
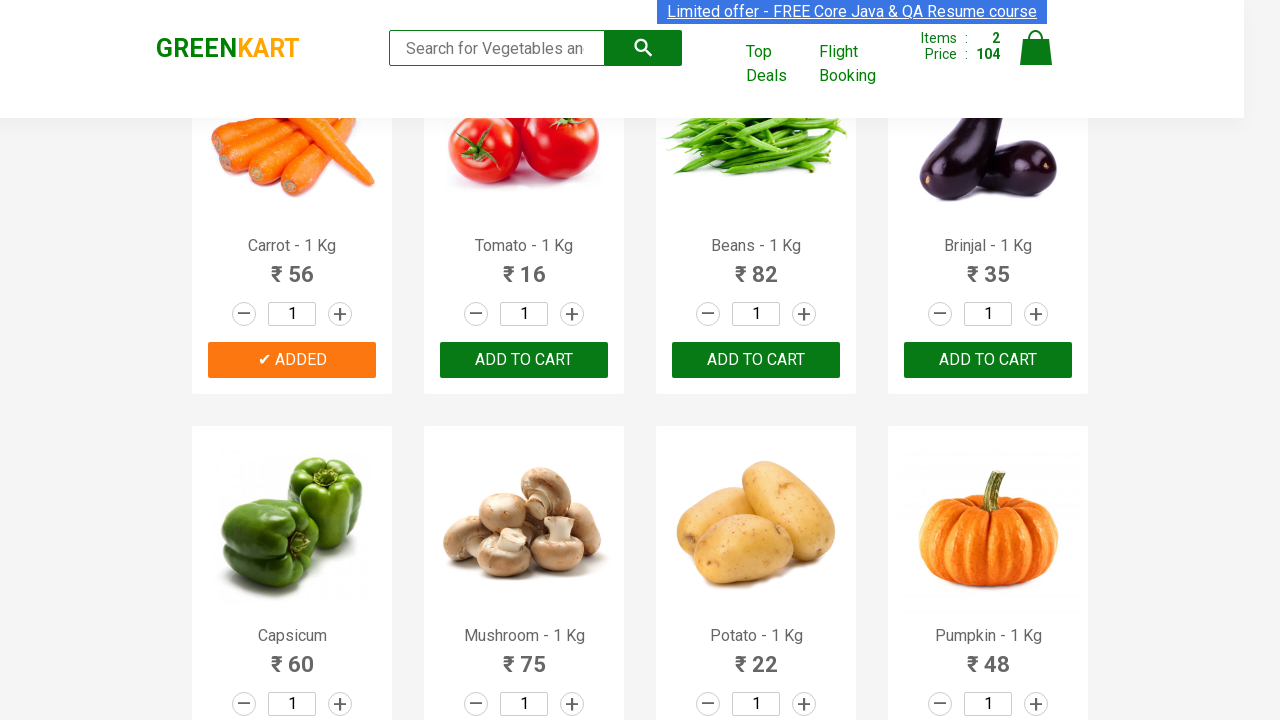

Retrieved text from product element 7
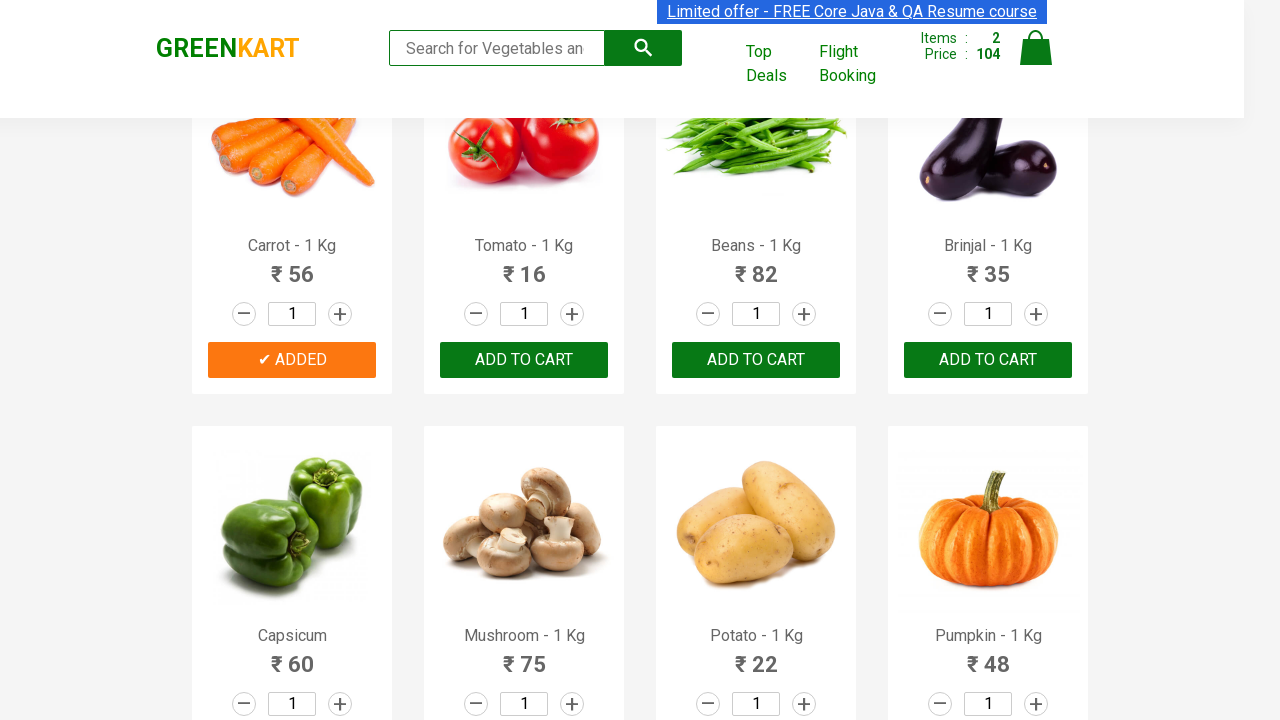

Added 'Beans' to cart at (756, 360) on xpath=//div[@class='product-action']/button >> nth=6
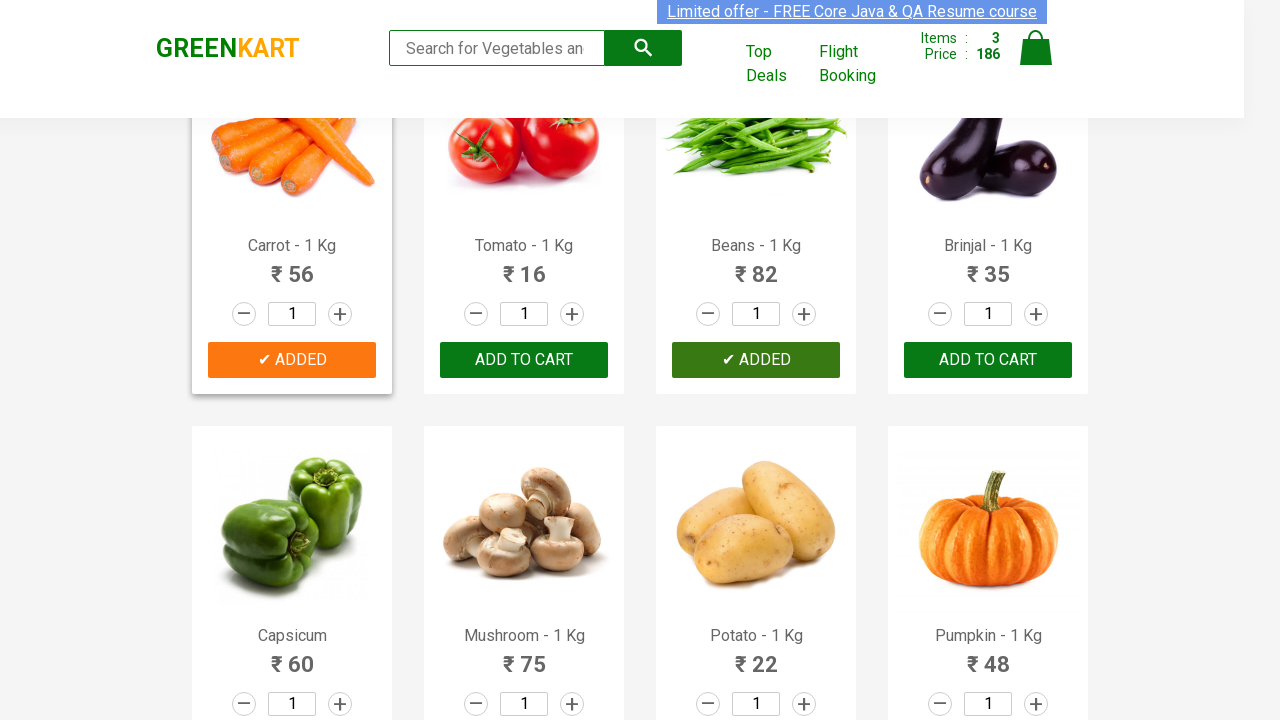

Retrieved text from product element 8
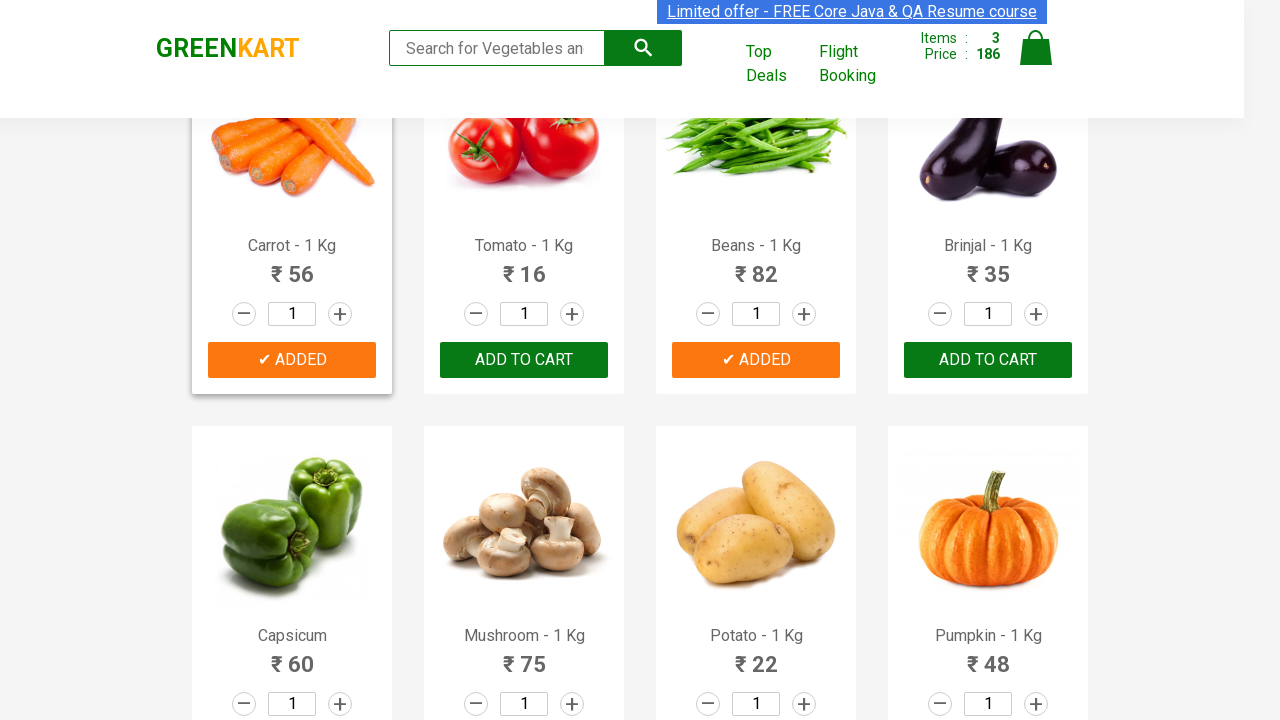

Retrieved text from product element 9
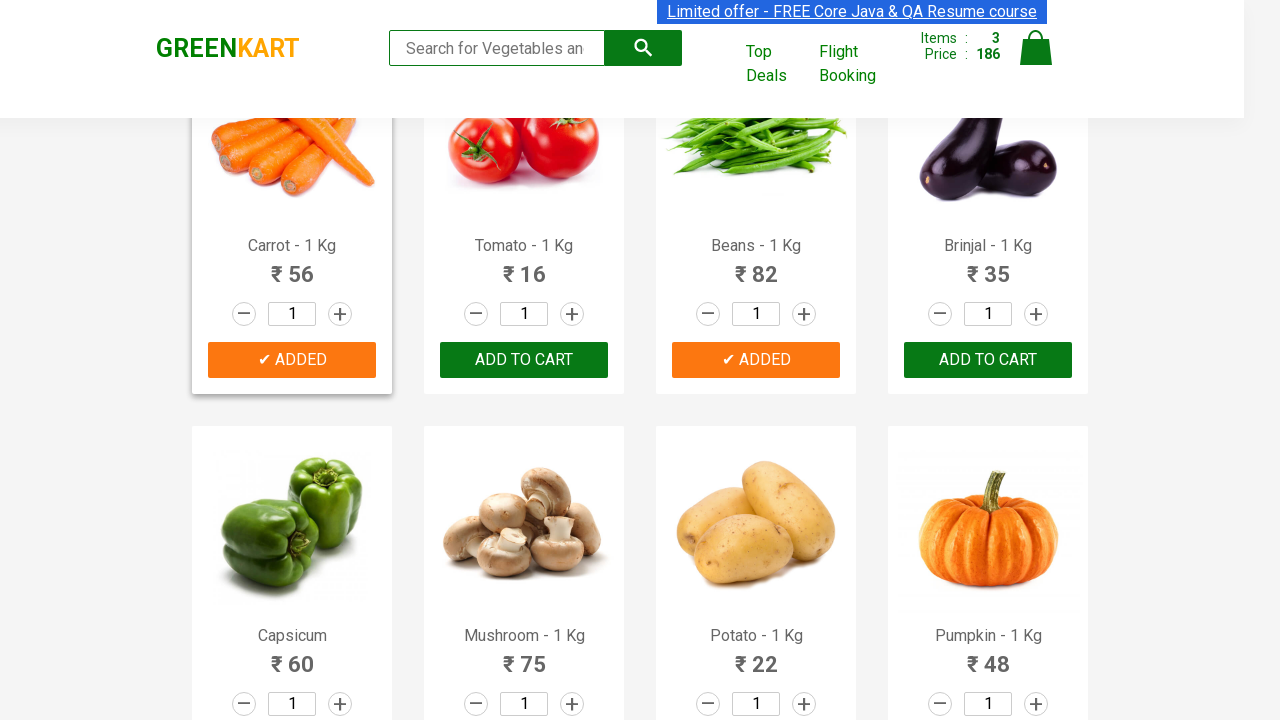

Retrieved text from product element 10
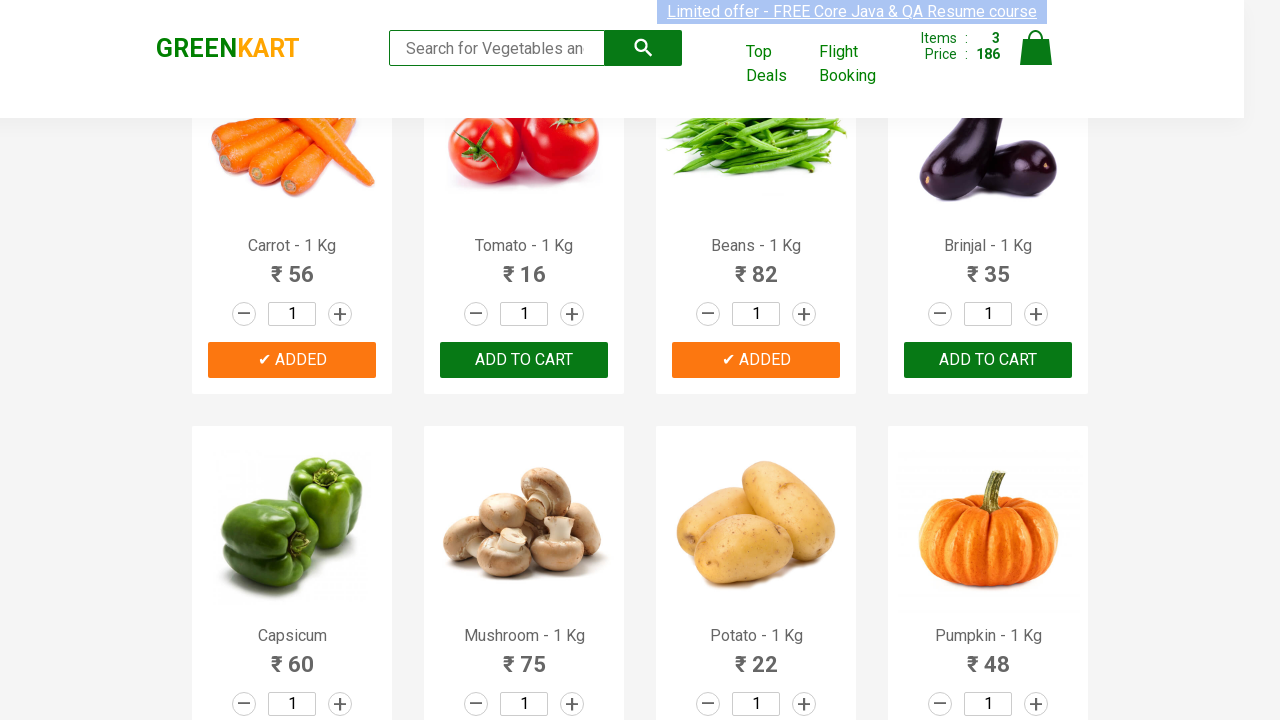

Retrieved text from product element 11
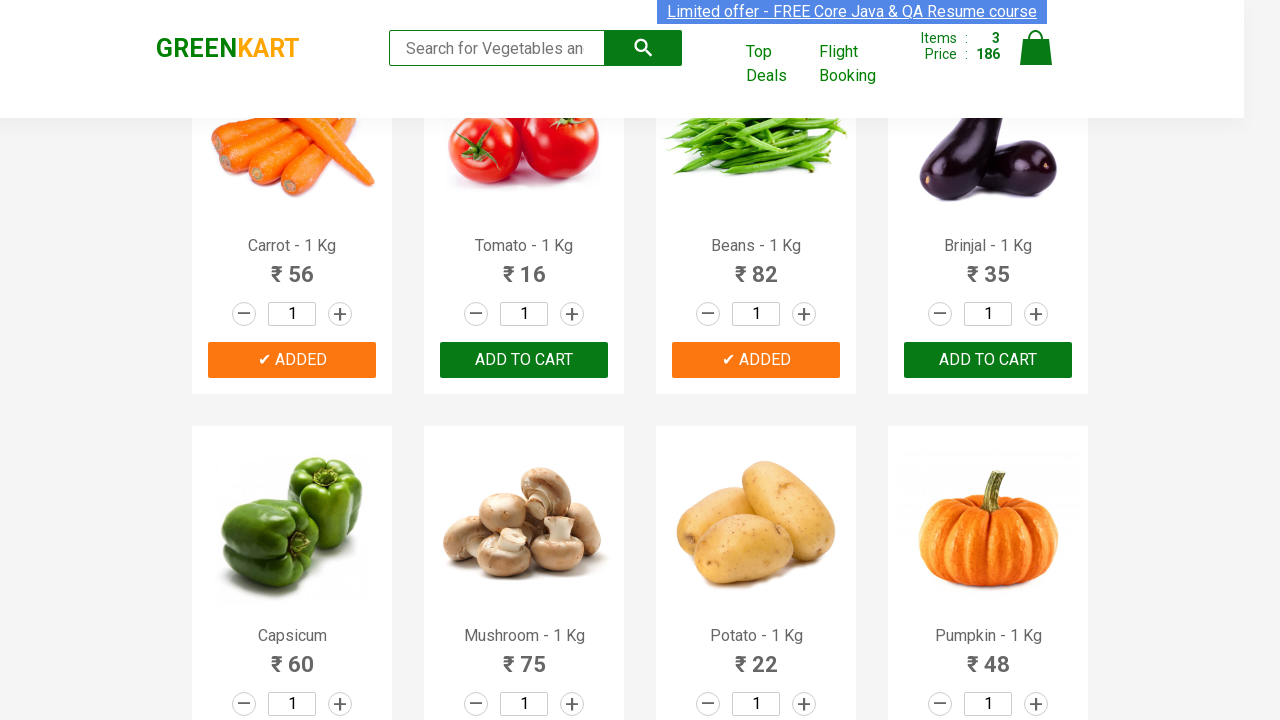

Retrieved text from product element 12
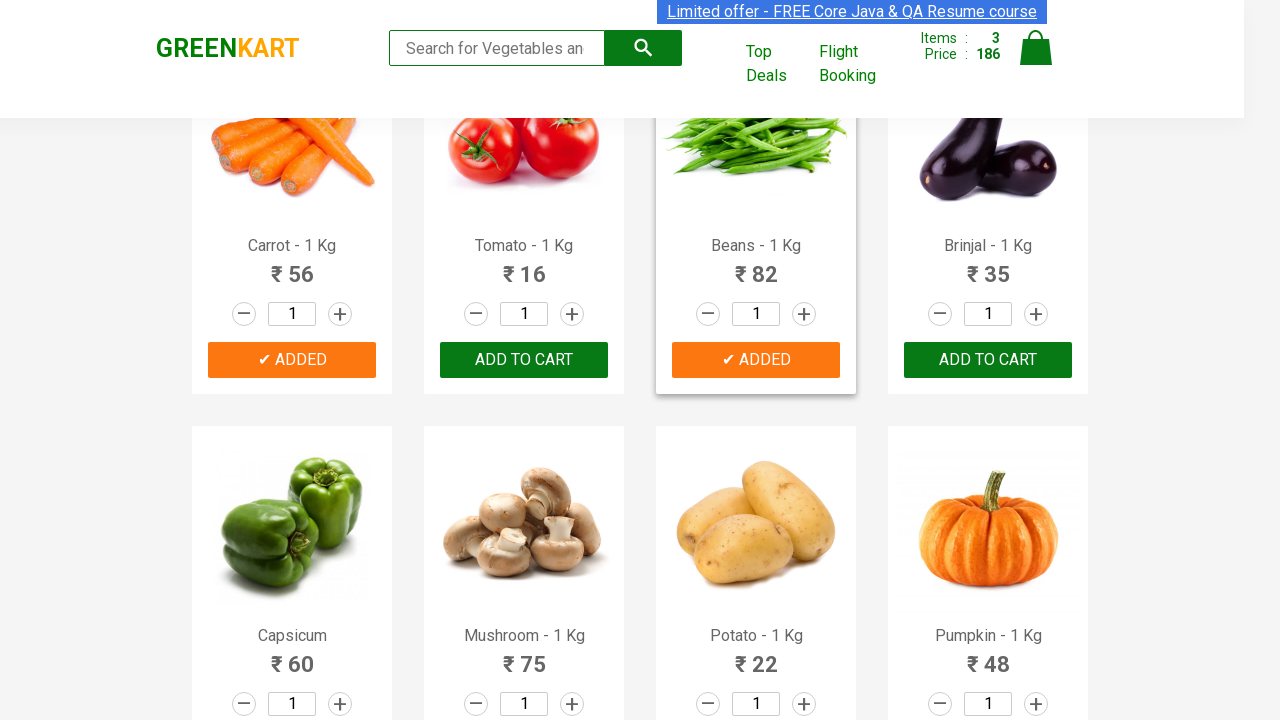

Retrieved text from product element 13
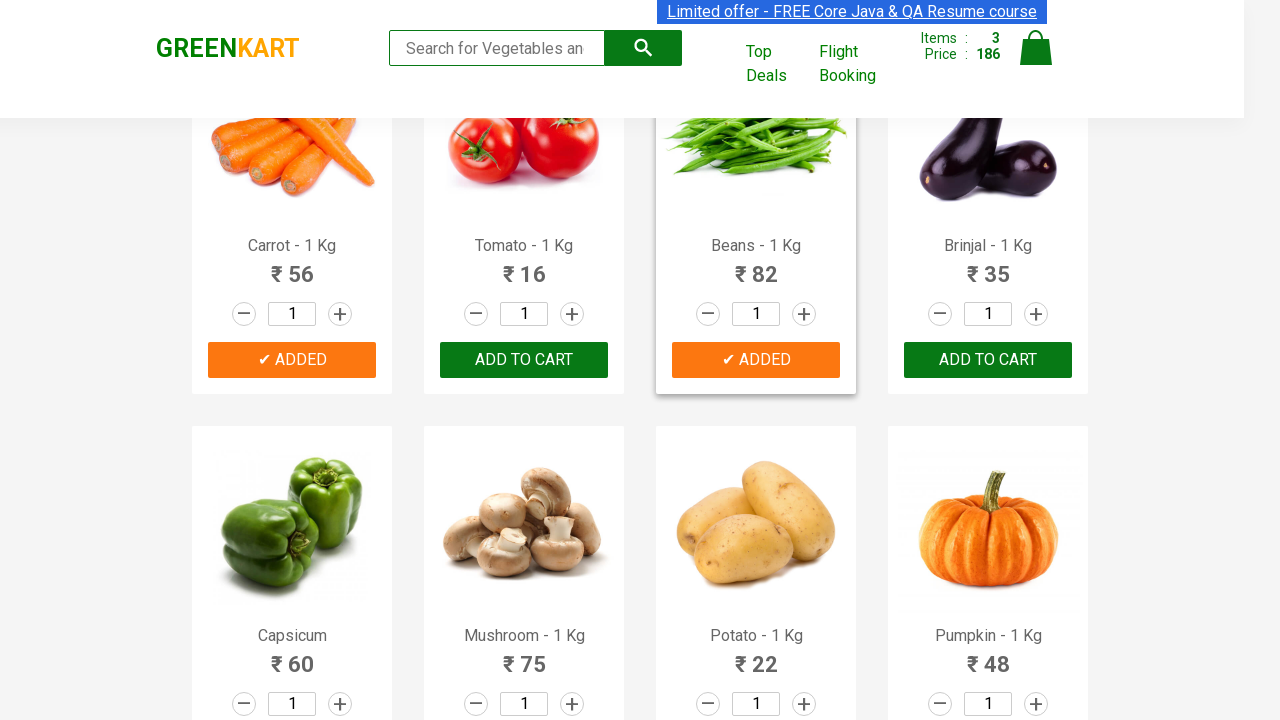

Retrieved text from product element 14
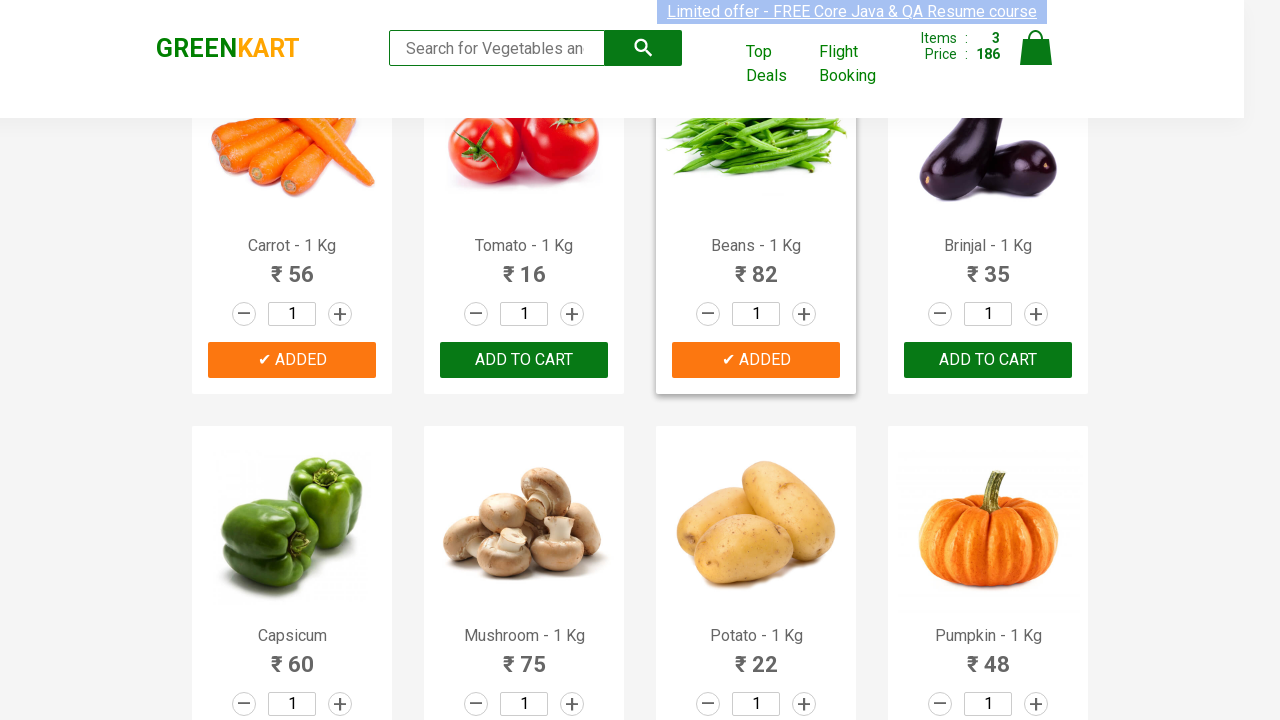

Retrieved text from product element 15
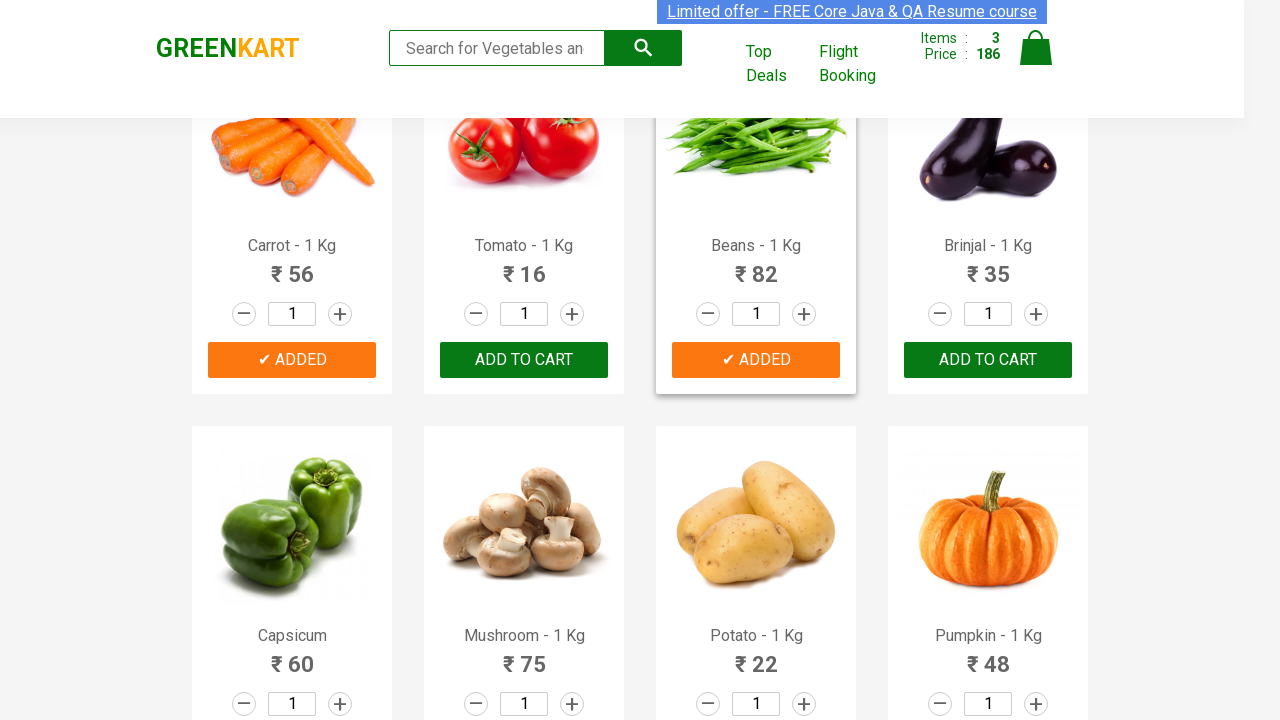

Retrieved text from product element 16
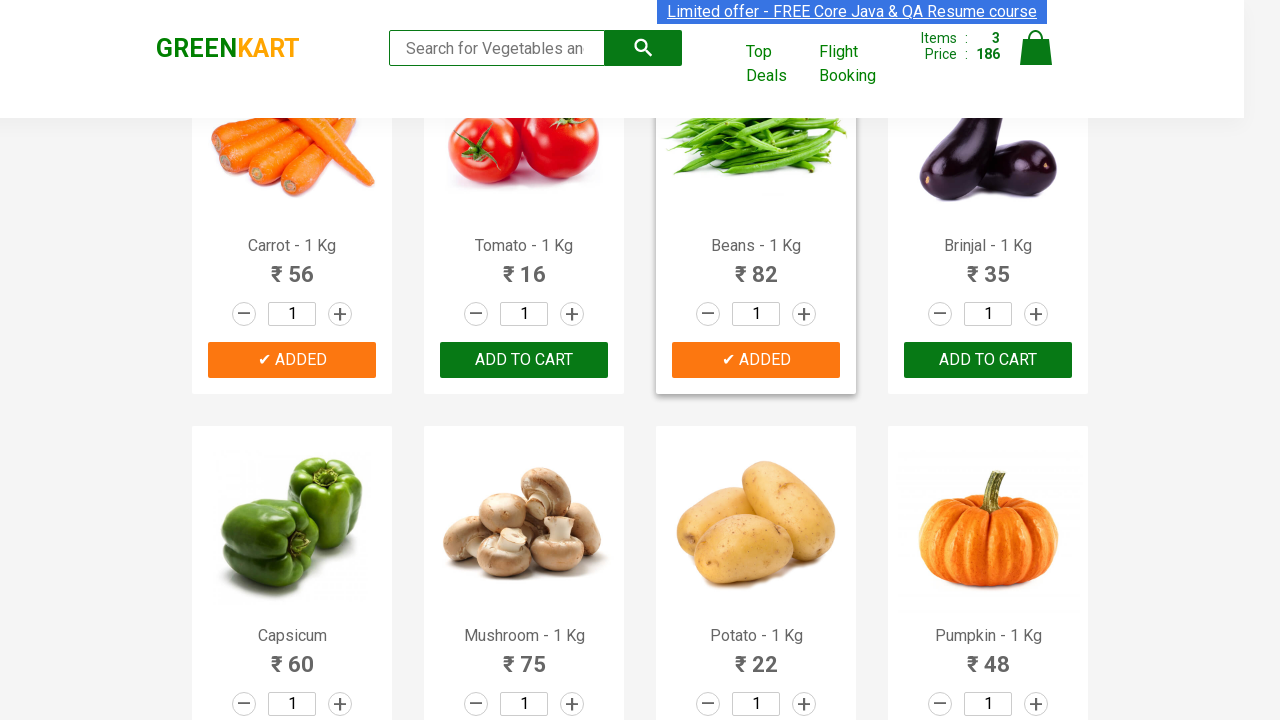

Added 'Banana' to cart at (988, 360) on xpath=//div[@class='product-action']/button >> nth=15
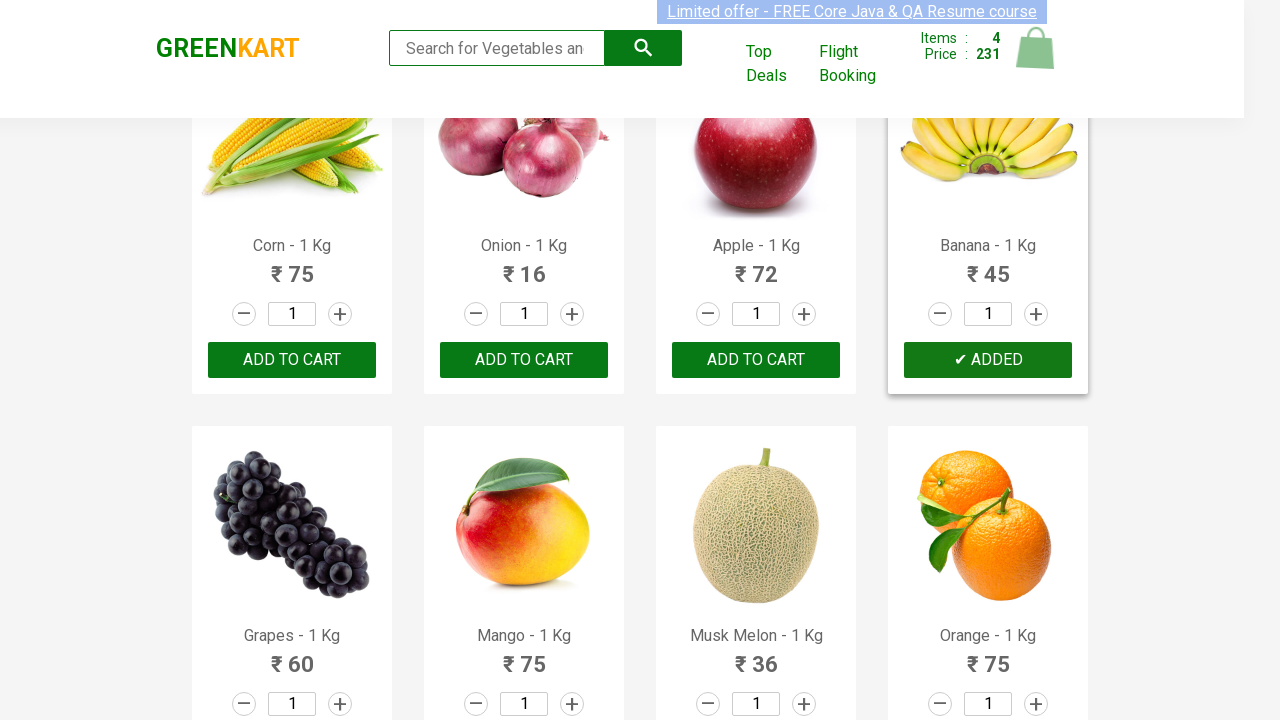

Retrieved text from product element 17
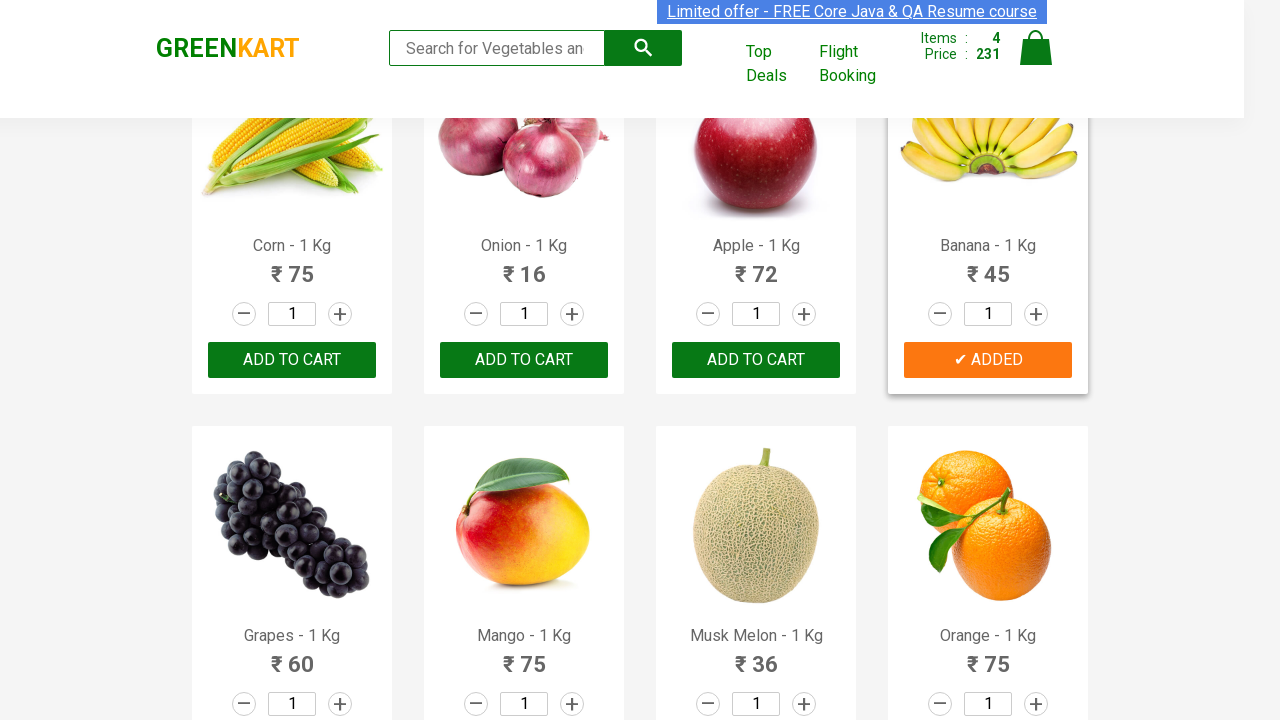

Retrieved text from product element 18
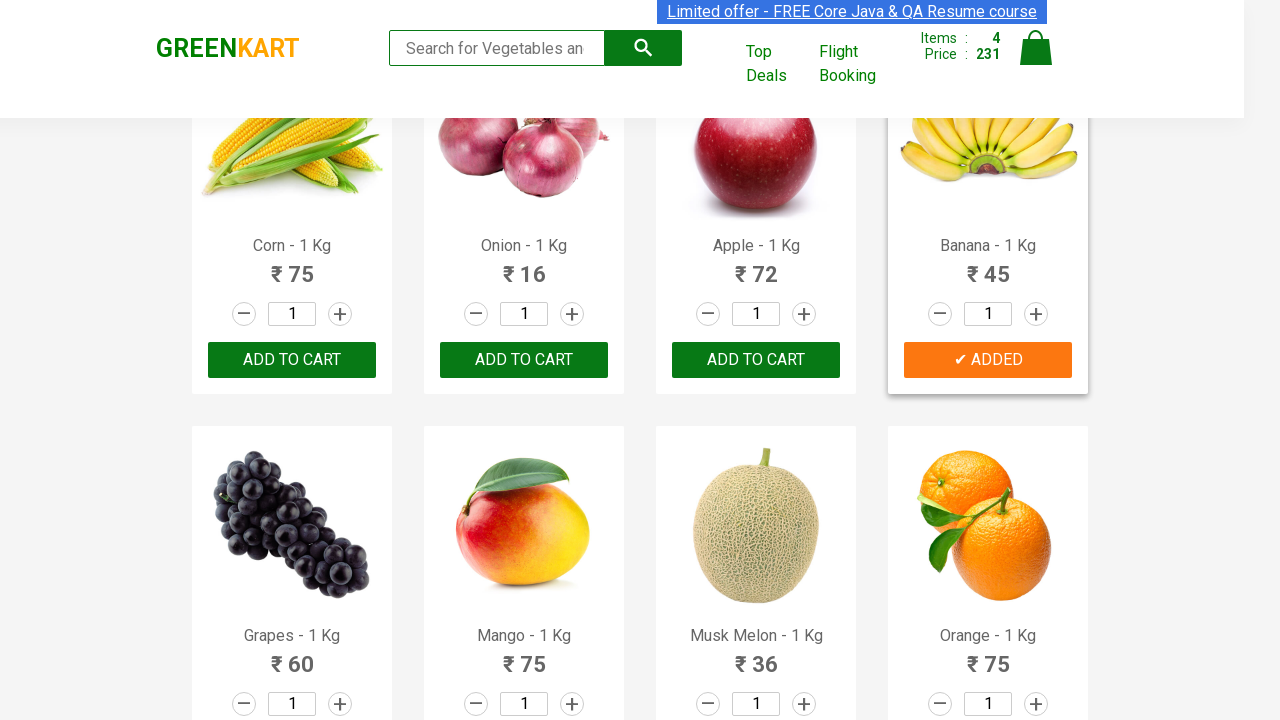

Retrieved text from product element 19
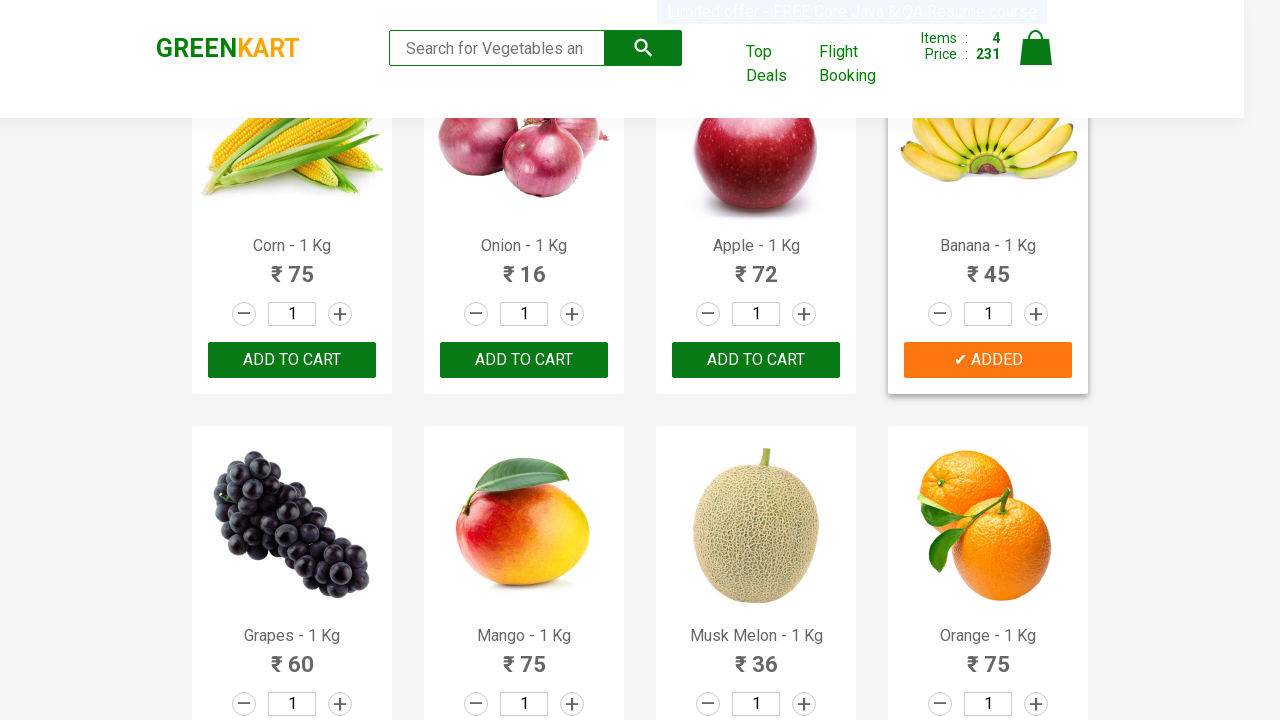

Retrieved text from product element 20
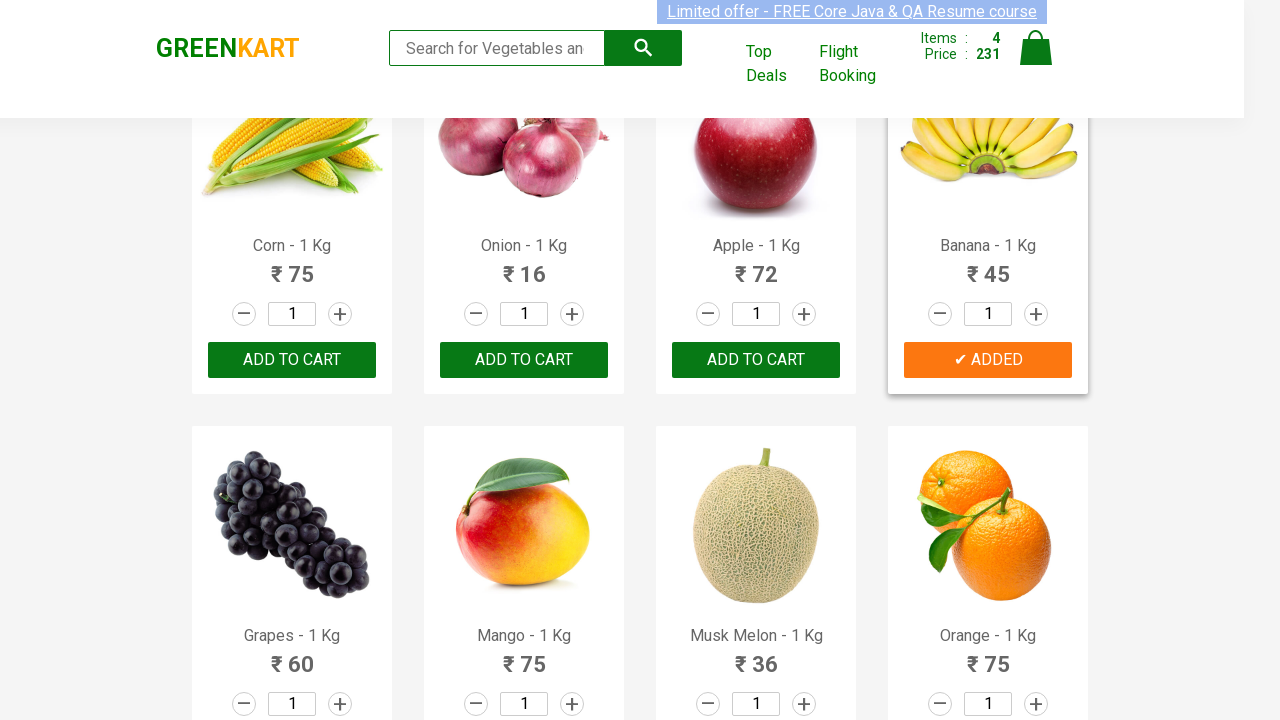

Retrieved text from product element 21
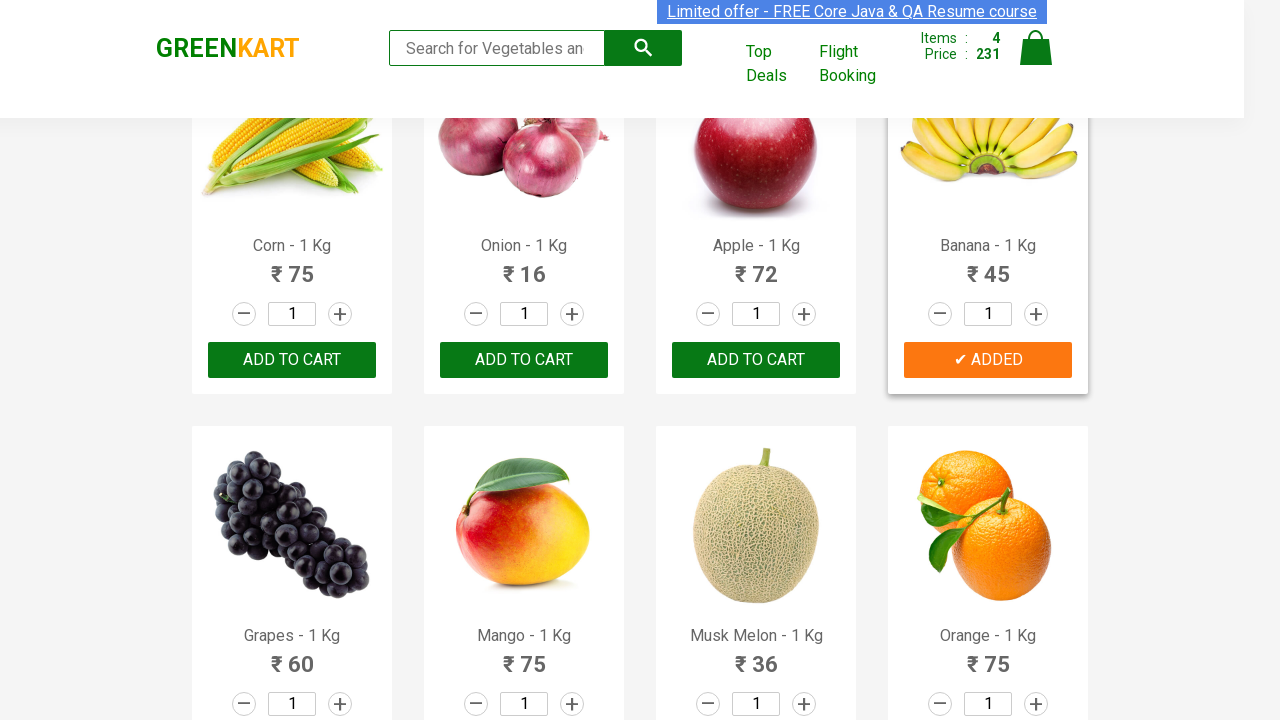

Retrieved text from product element 22
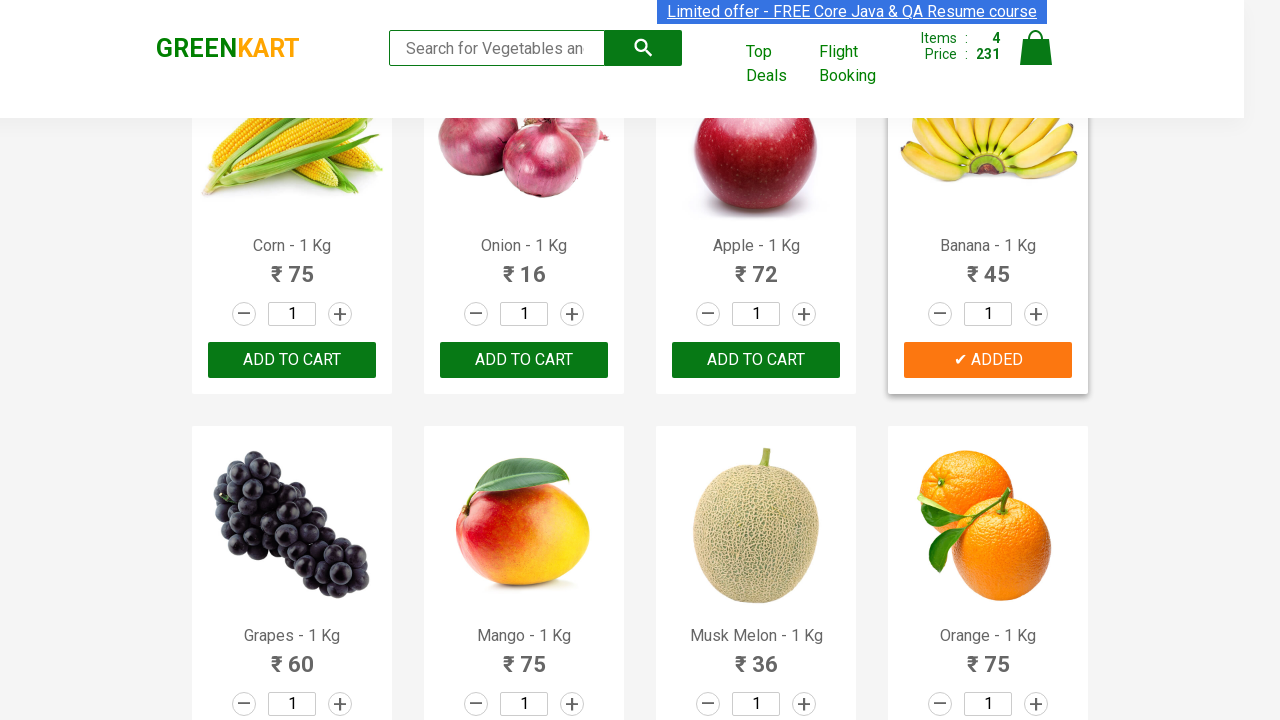

Retrieved text from product element 23
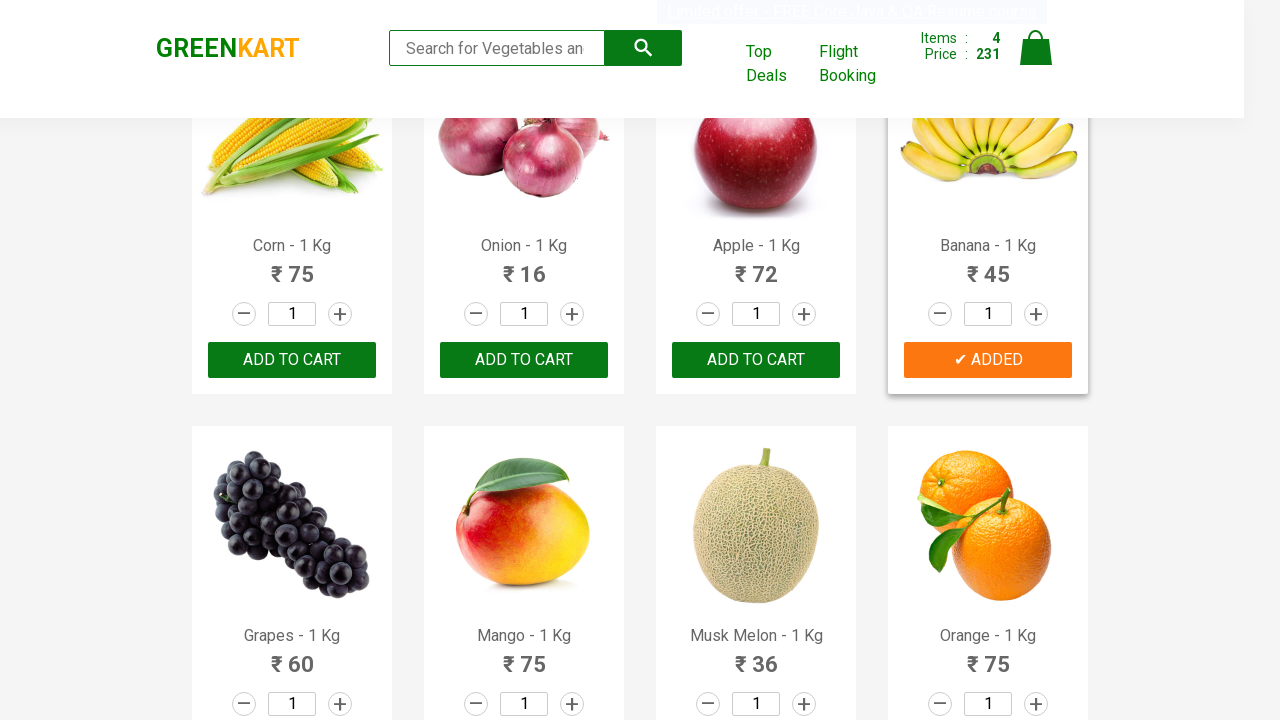

Retrieved text from product element 24
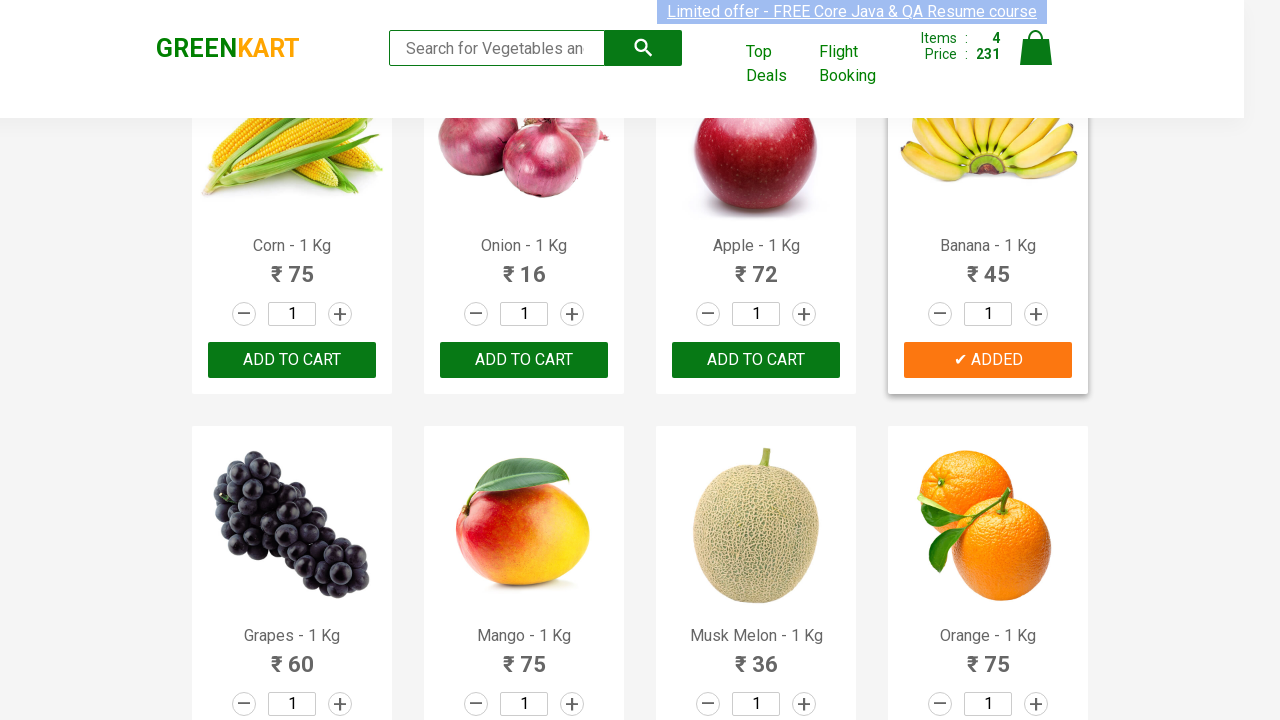

Retrieved text from product element 25
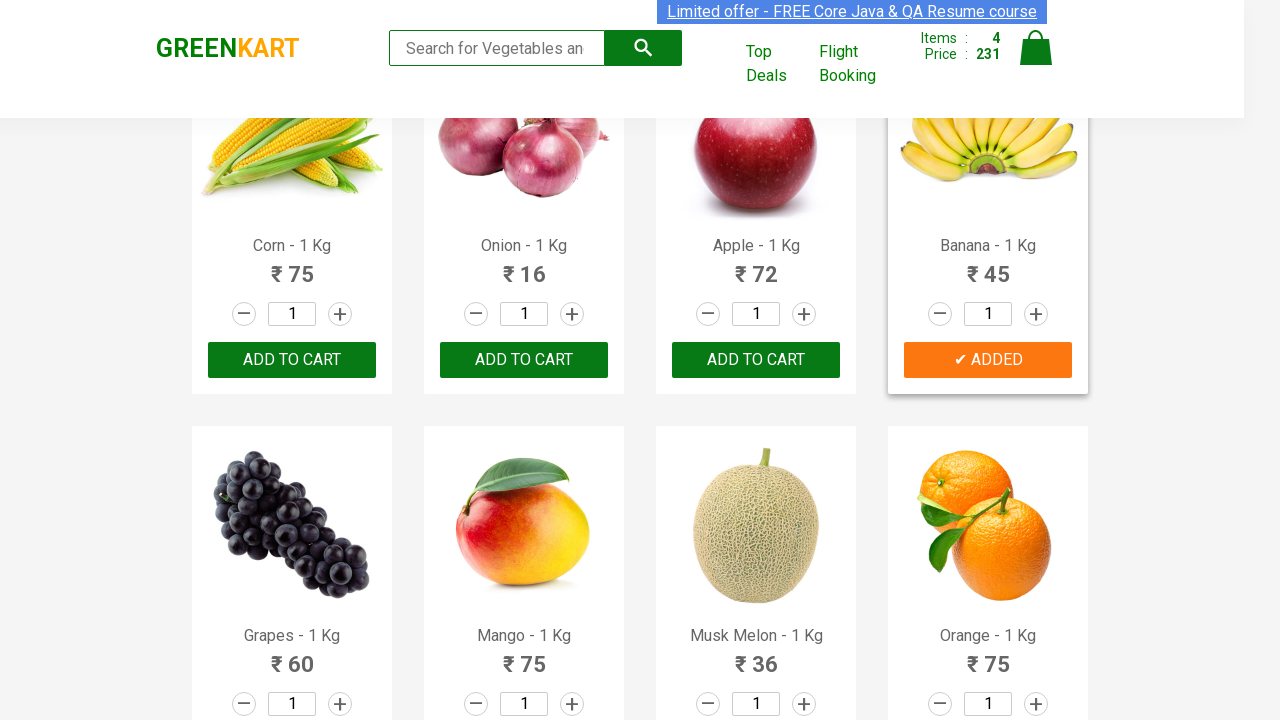

Retrieved text from product element 26
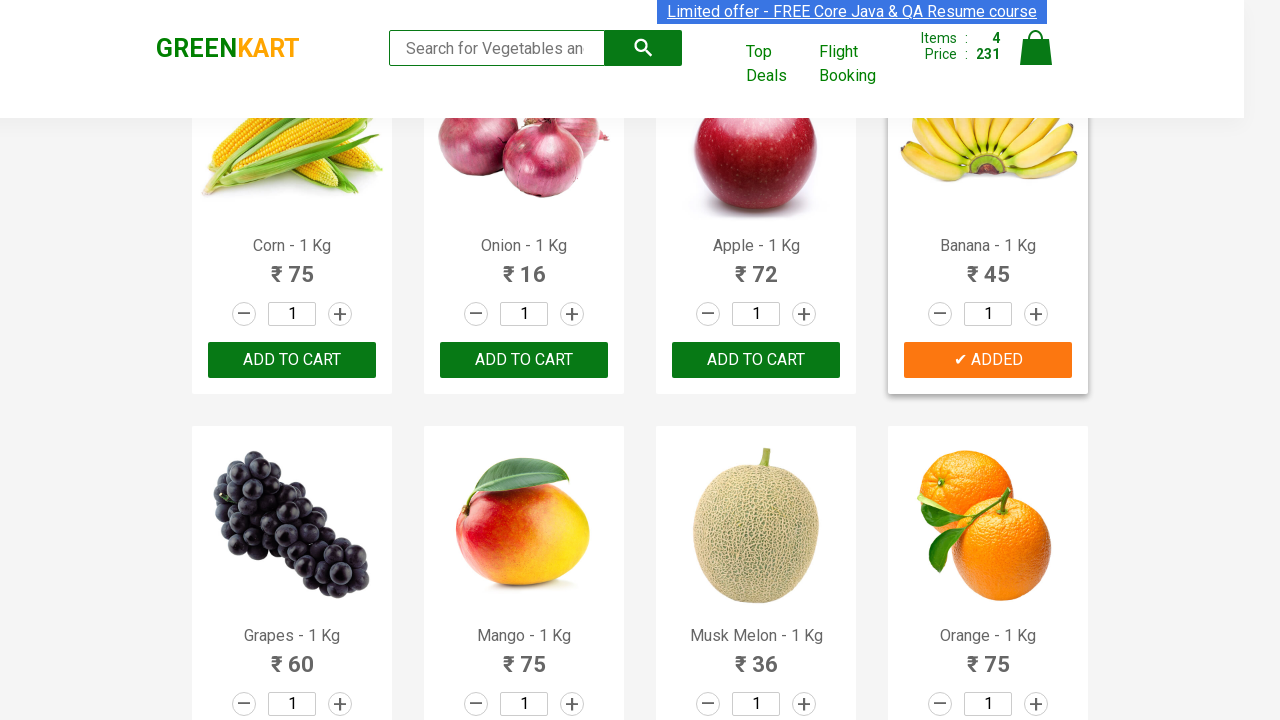

Added 'Almonds' to cart at (524, 360) on xpath=//div[@class='product-action']/button >> nth=25
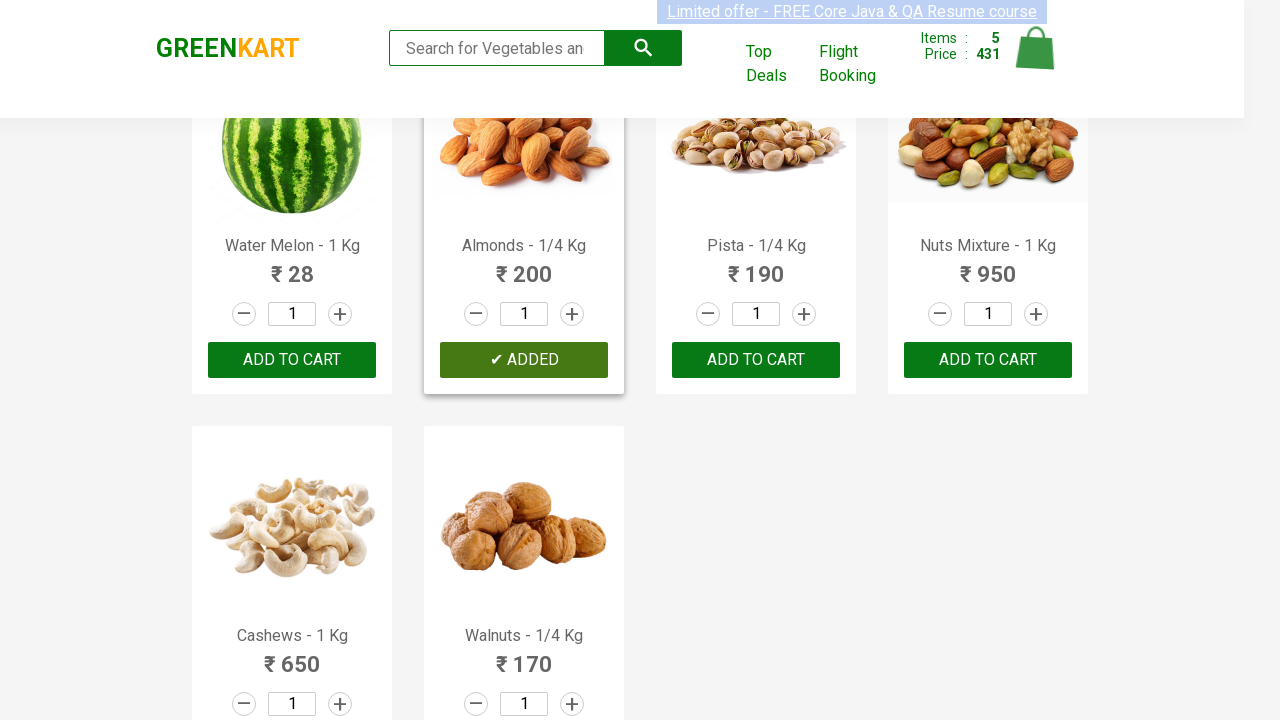

Clicked cart icon to view shopping cart at (1036, 48) on img[alt='Cart']
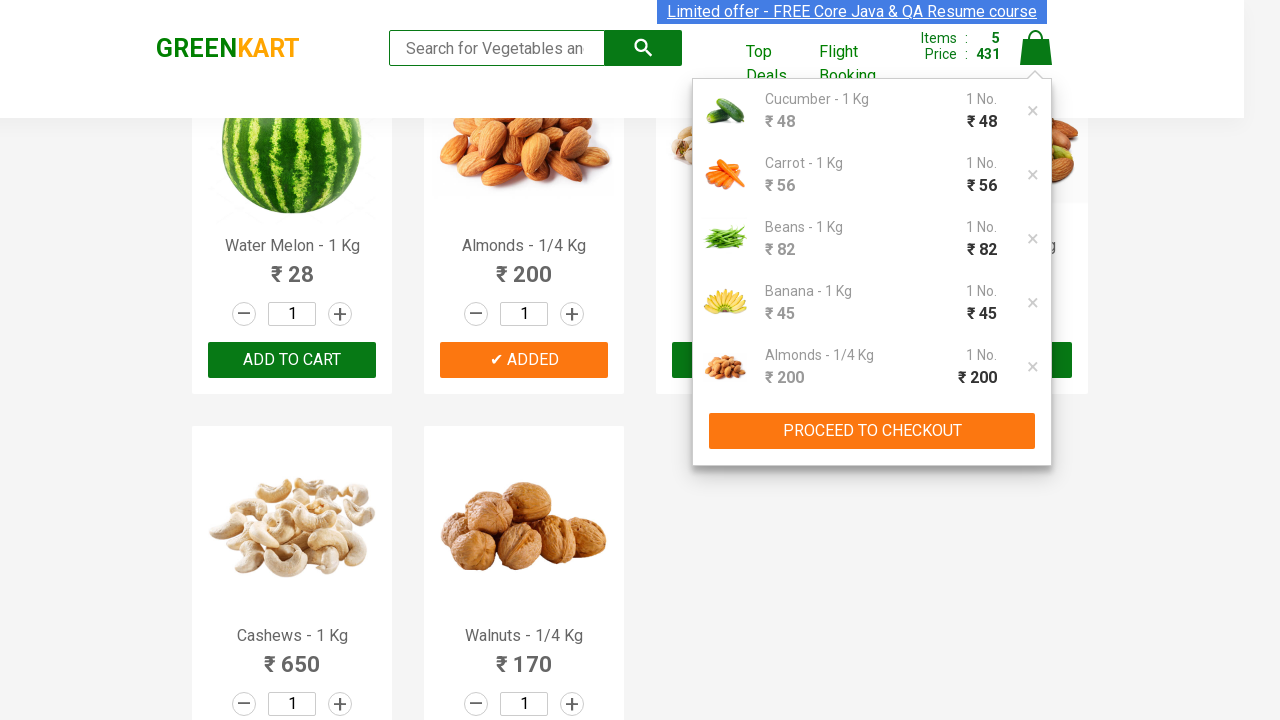

Clicked PROCEED TO CHECKOUT button at (872, 431) on xpath=//div[@class='action-block']/button[text()='PROCEED TO CHECKOUT']
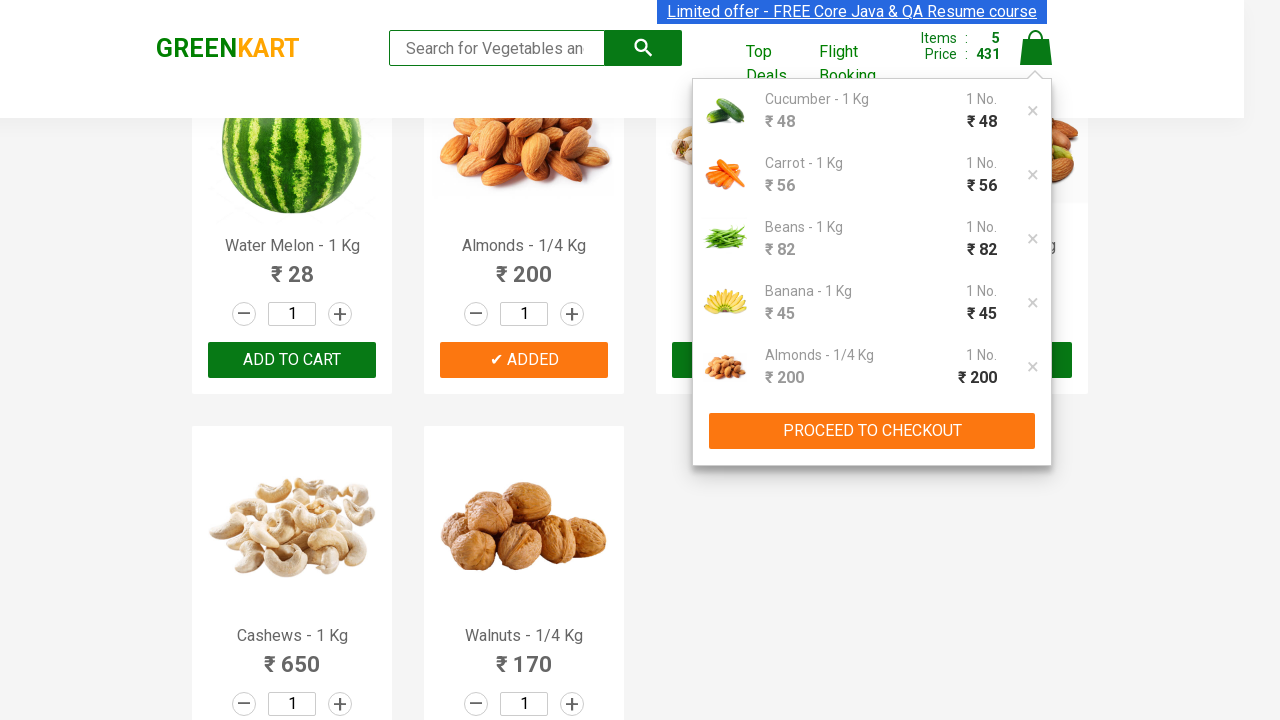

Promo code input field became visible
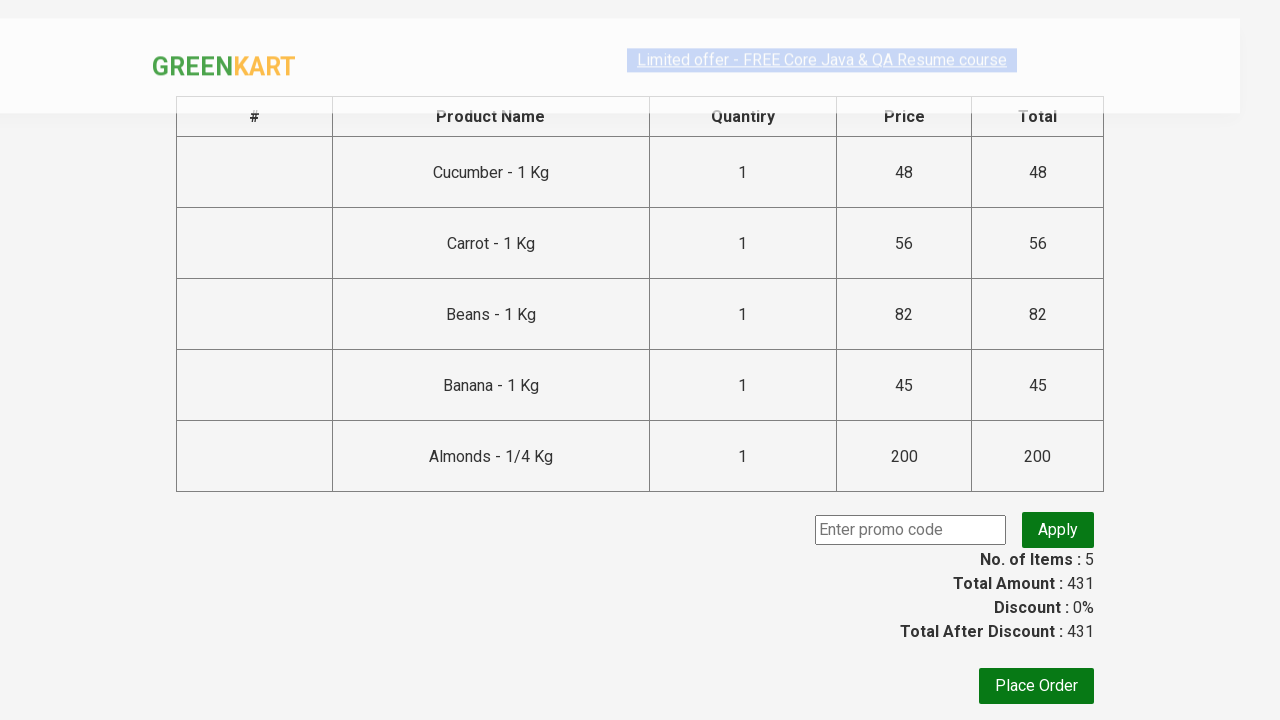

Entered promo code 'rahulshettyacademy' on input.promoCode
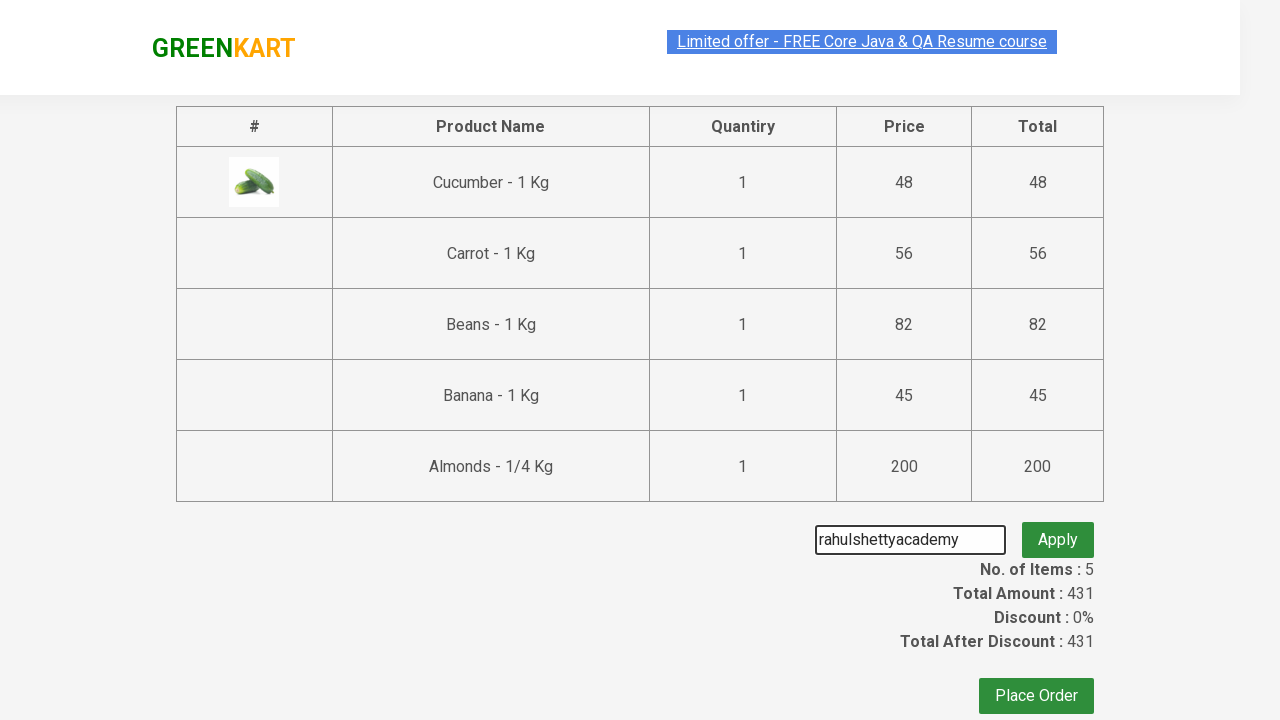

Clicked button to apply promo code at (1058, 530) on button.promoBtn
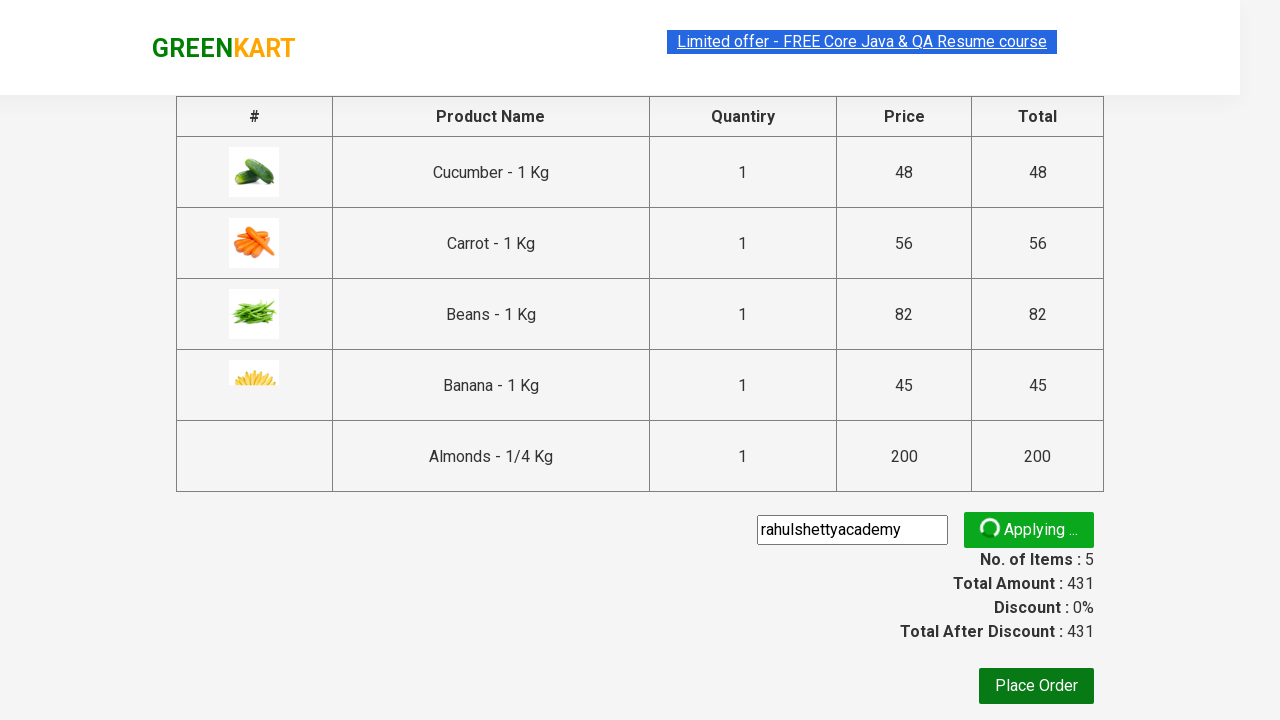

Promo code confirmation message appeared
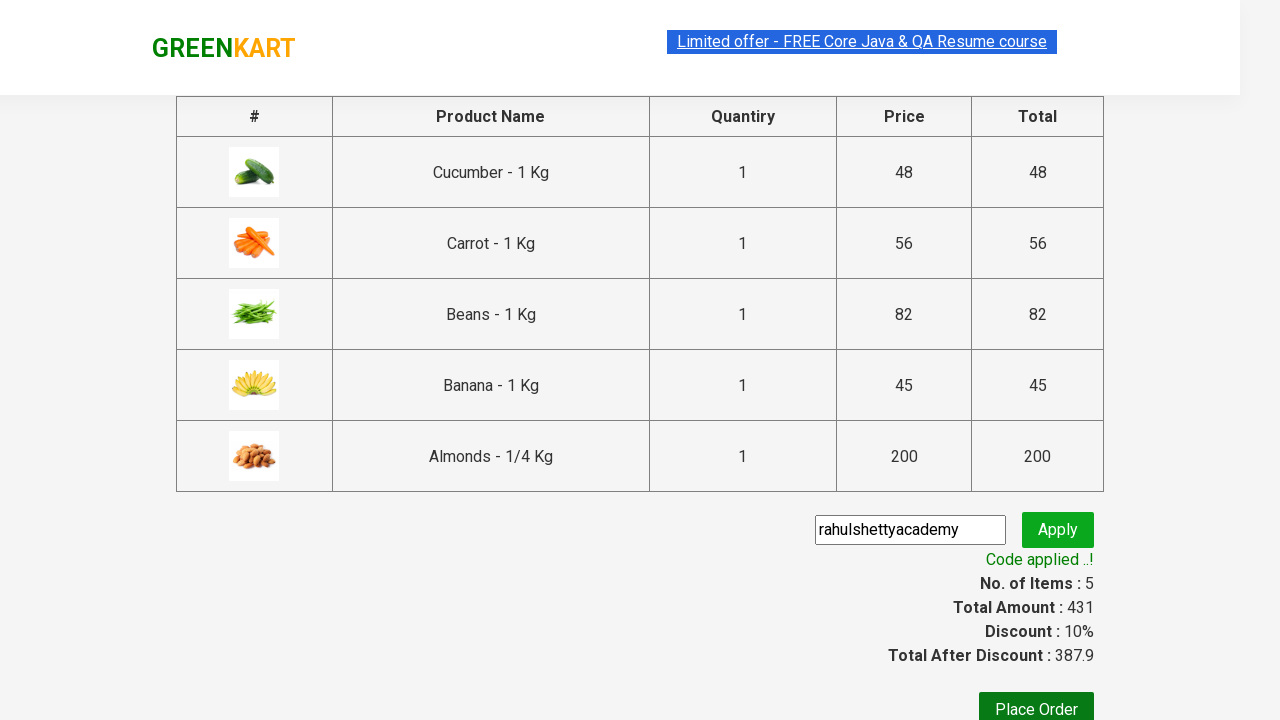

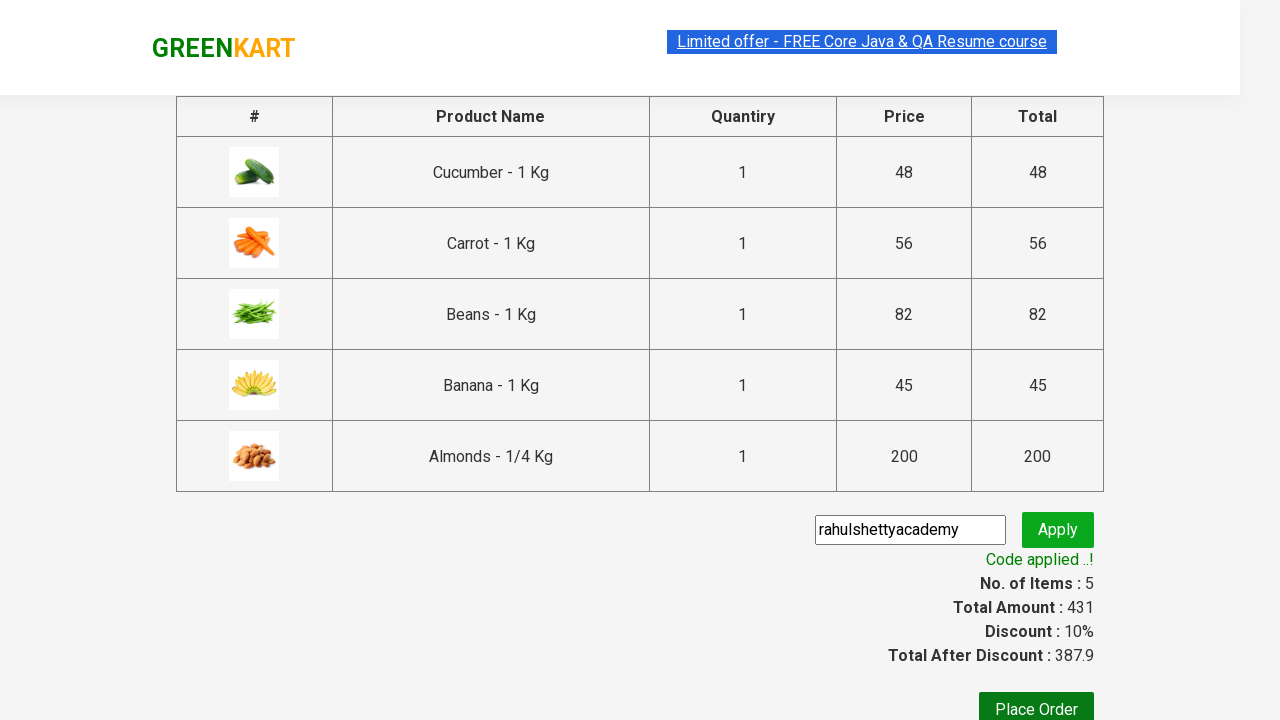